Tests selecting and deselecting all checkboxes in a multiple checkbox group, then selects a specific checkbox (Heart Attack) from the group.

Starting URL: https://automationfc.github.io/multiple-fields/

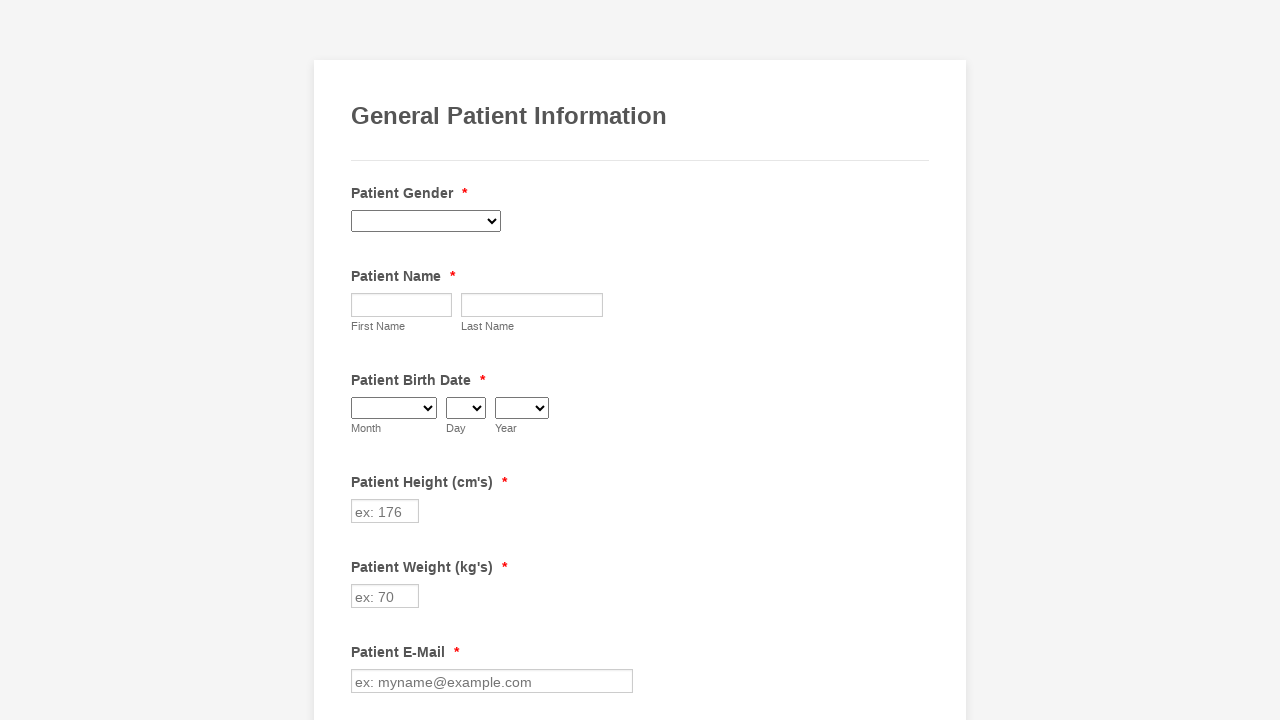

Waited for 'Have you ever had' form section to load
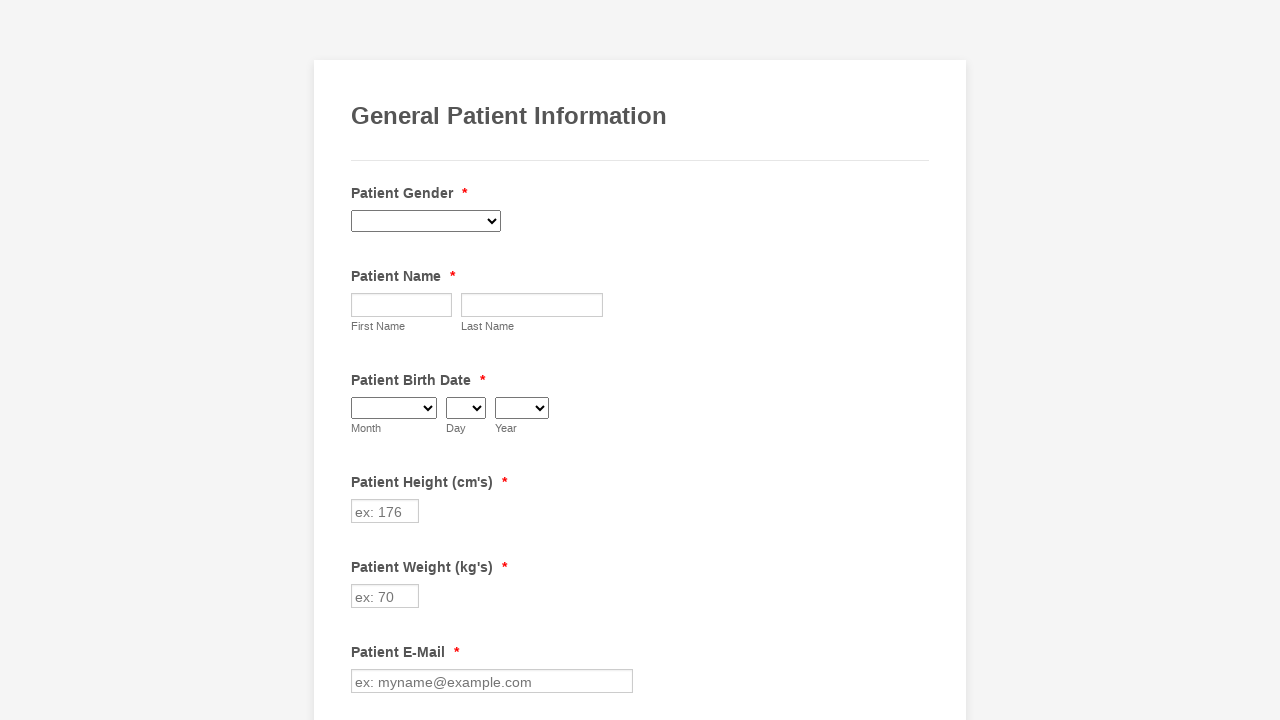

Located all checkboxes in the 'Have you ever had' section
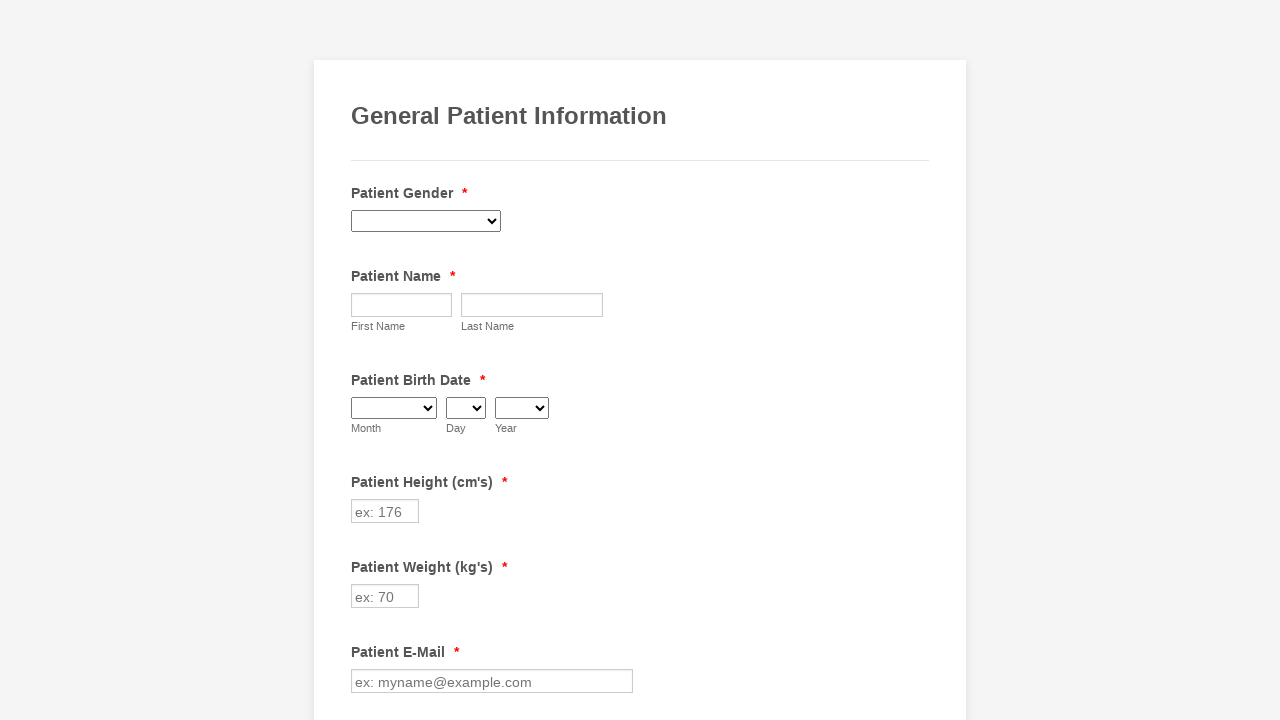

Retrieved checkbox count: 29 checkboxes found
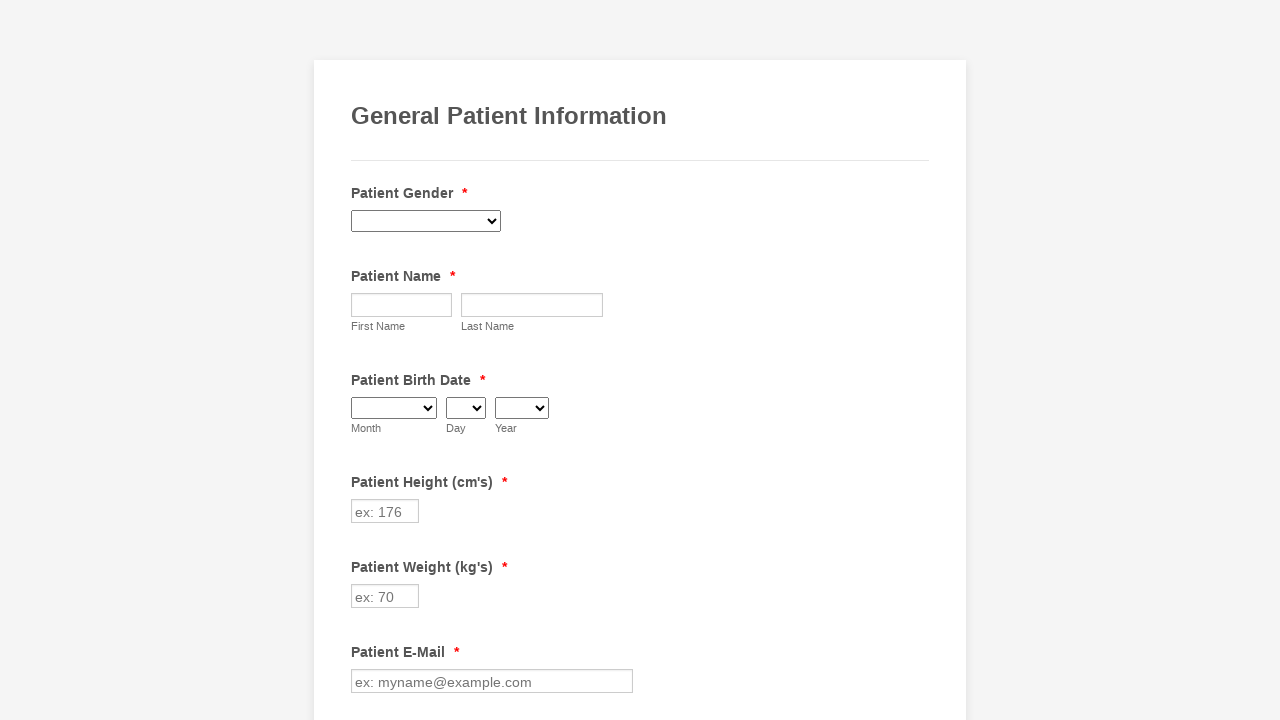

Selected checkbox 1 at (362, 360) on xpath=//label[contains(text(),'Have you ever had')]/following-sibling::div//inpu
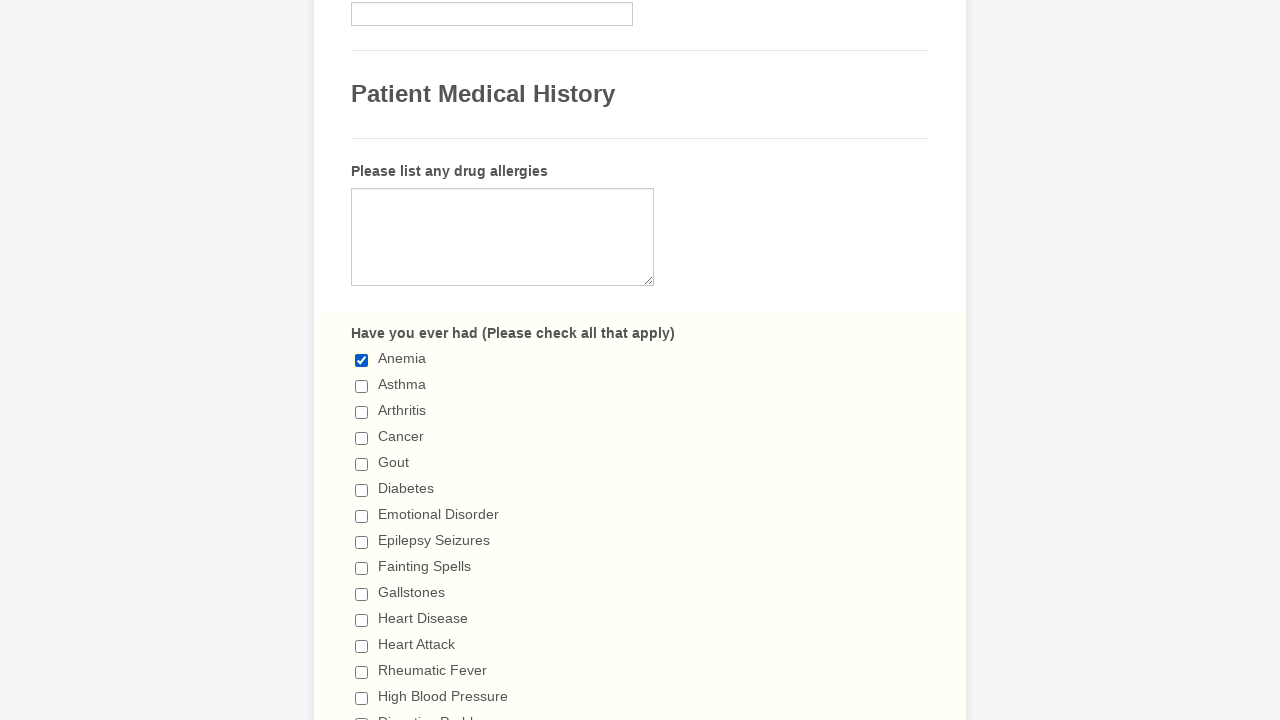

Selected checkbox 2 at (362, 386) on xpath=//label[contains(text(),'Have you ever had')]/following-sibling::div//inpu
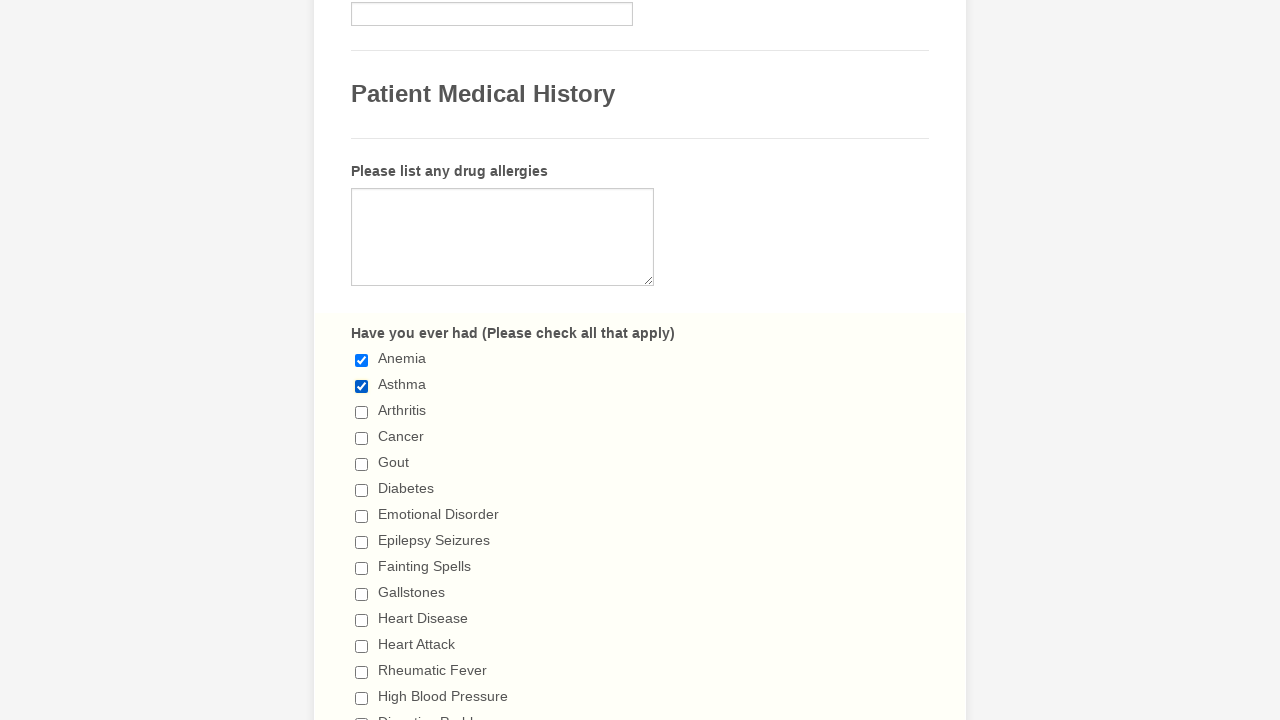

Selected checkbox 3 at (362, 412) on xpath=//label[contains(text(),'Have you ever had')]/following-sibling::div//inpu
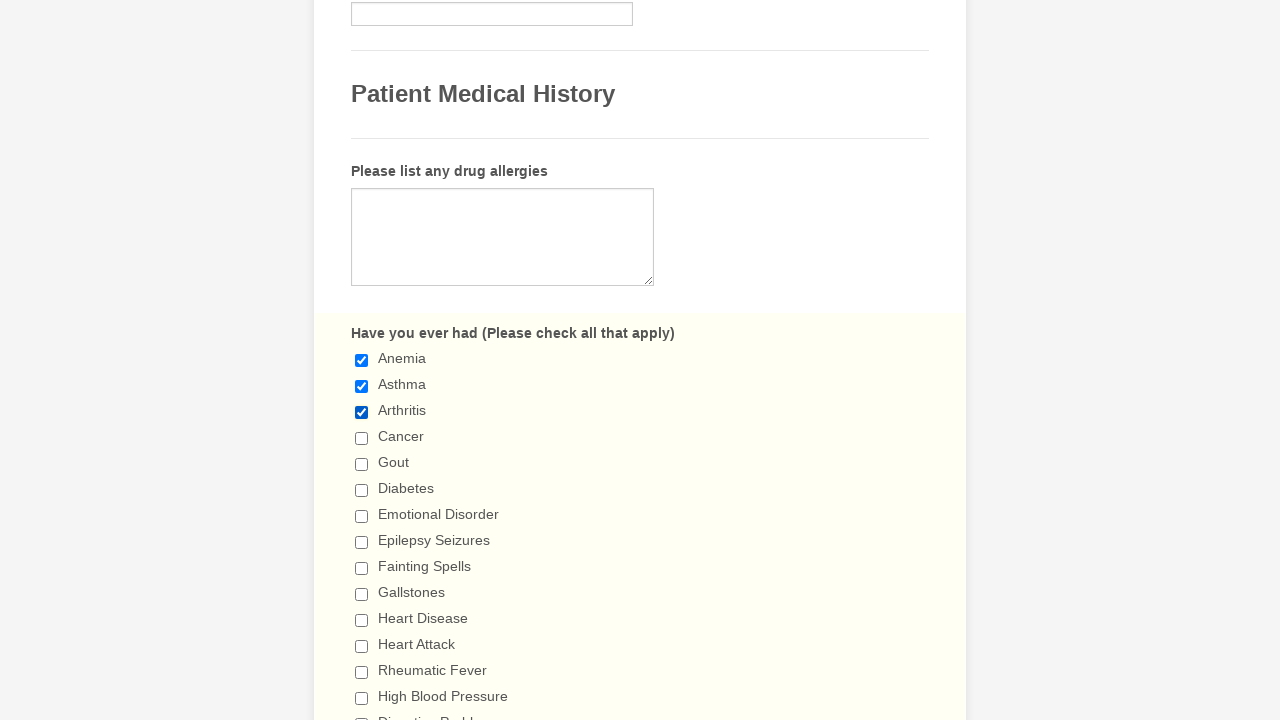

Selected checkbox 4 at (362, 438) on xpath=//label[contains(text(),'Have you ever had')]/following-sibling::div//inpu
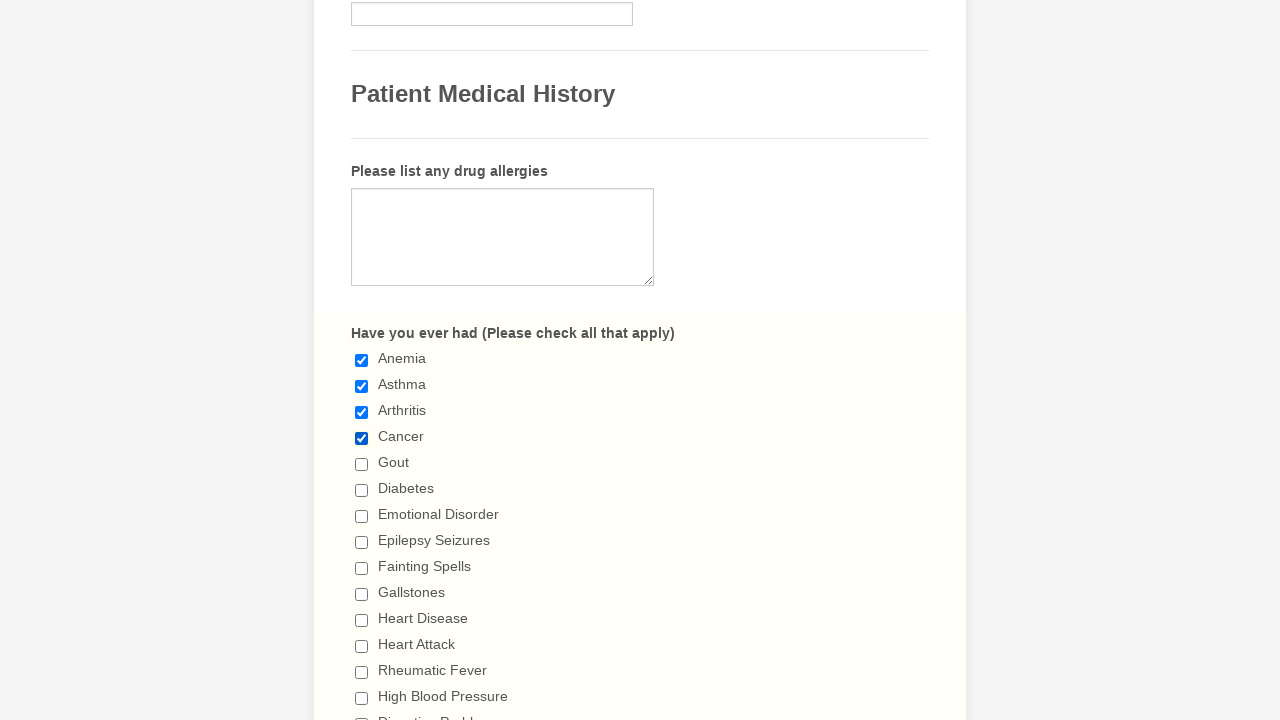

Selected checkbox 5 at (362, 464) on xpath=//label[contains(text(),'Have you ever had')]/following-sibling::div//inpu
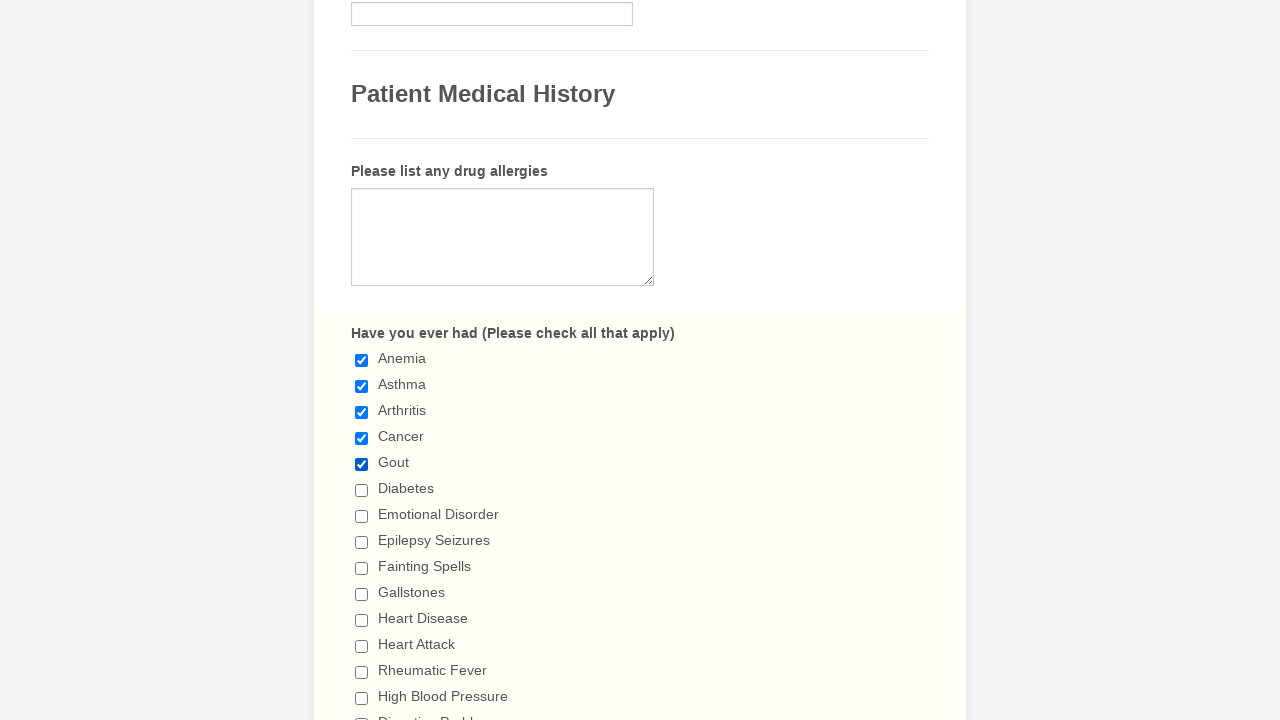

Selected checkbox 6 at (362, 490) on xpath=//label[contains(text(),'Have you ever had')]/following-sibling::div//inpu
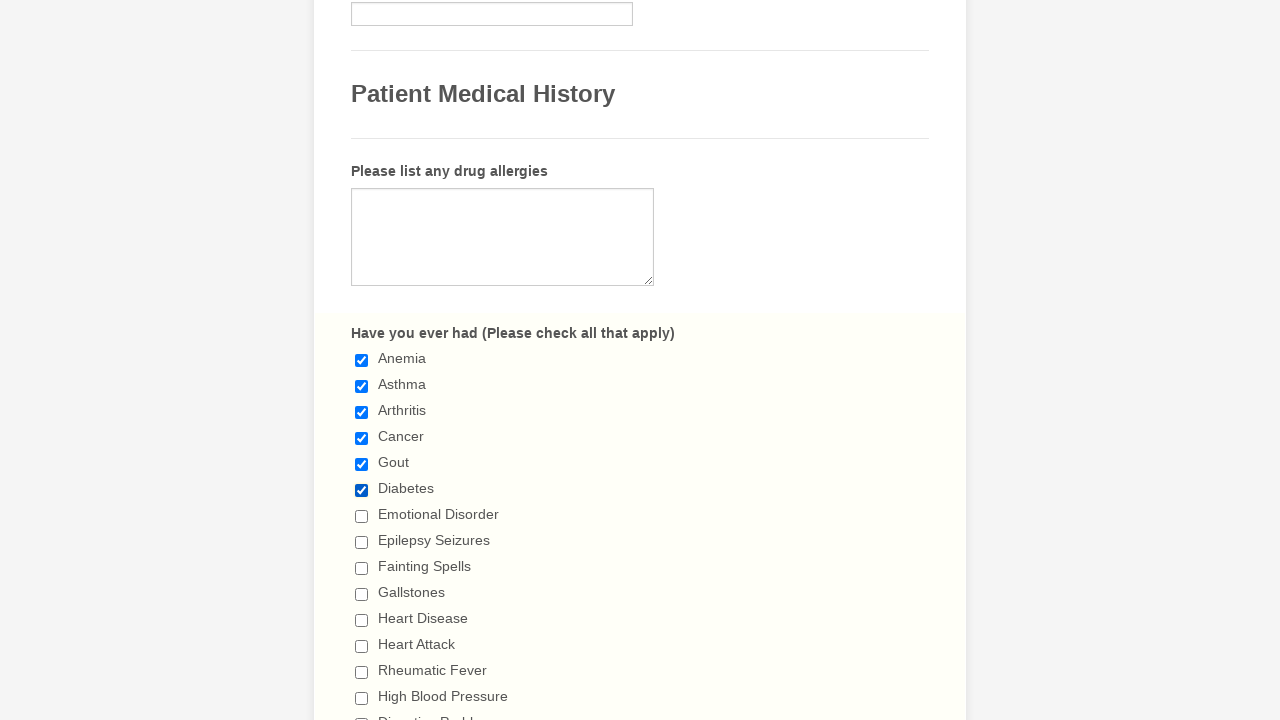

Selected checkbox 7 at (362, 516) on xpath=//label[contains(text(),'Have you ever had')]/following-sibling::div//inpu
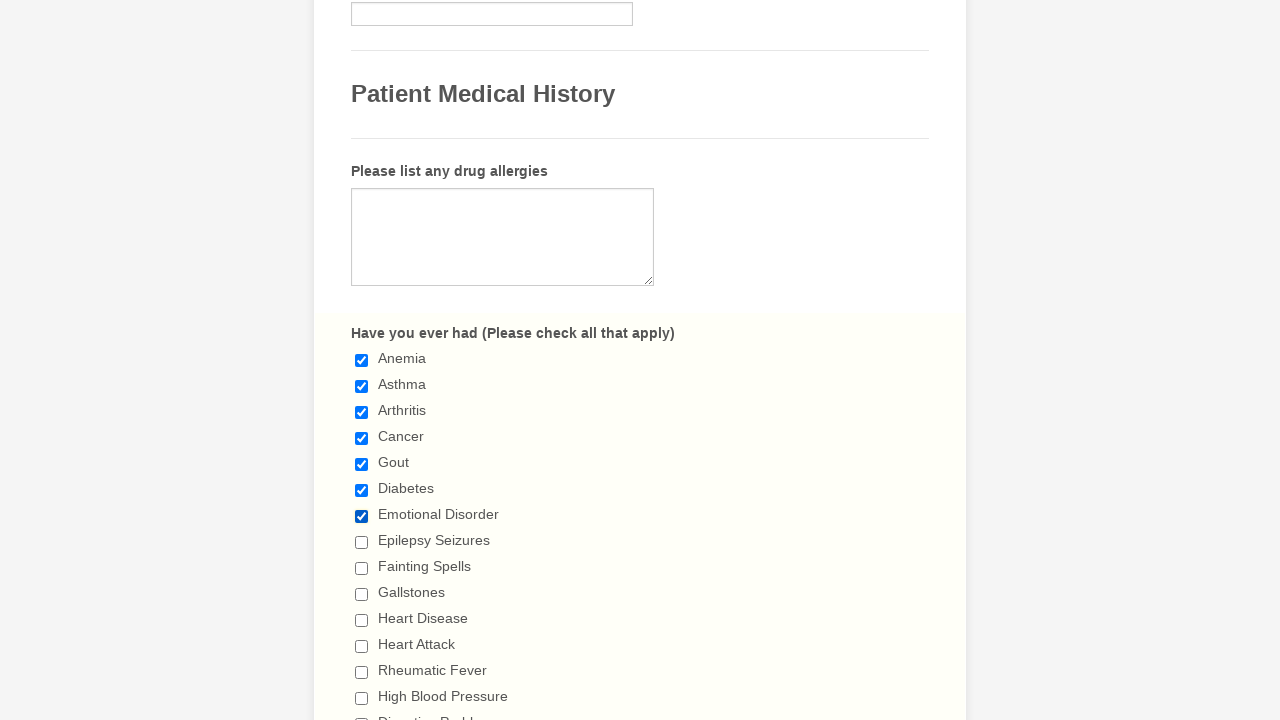

Selected checkbox 8 at (362, 542) on xpath=//label[contains(text(),'Have you ever had')]/following-sibling::div//inpu
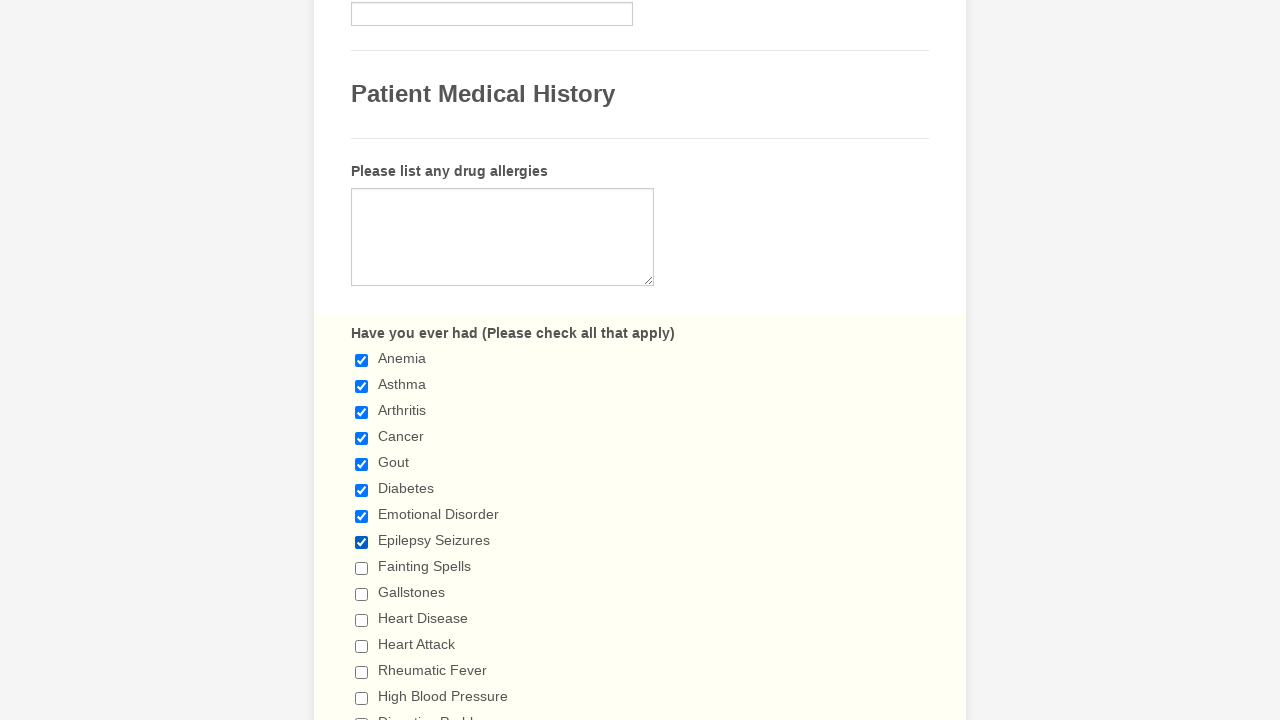

Selected checkbox 9 at (362, 568) on xpath=//label[contains(text(),'Have you ever had')]/following-sibling::div//inpu
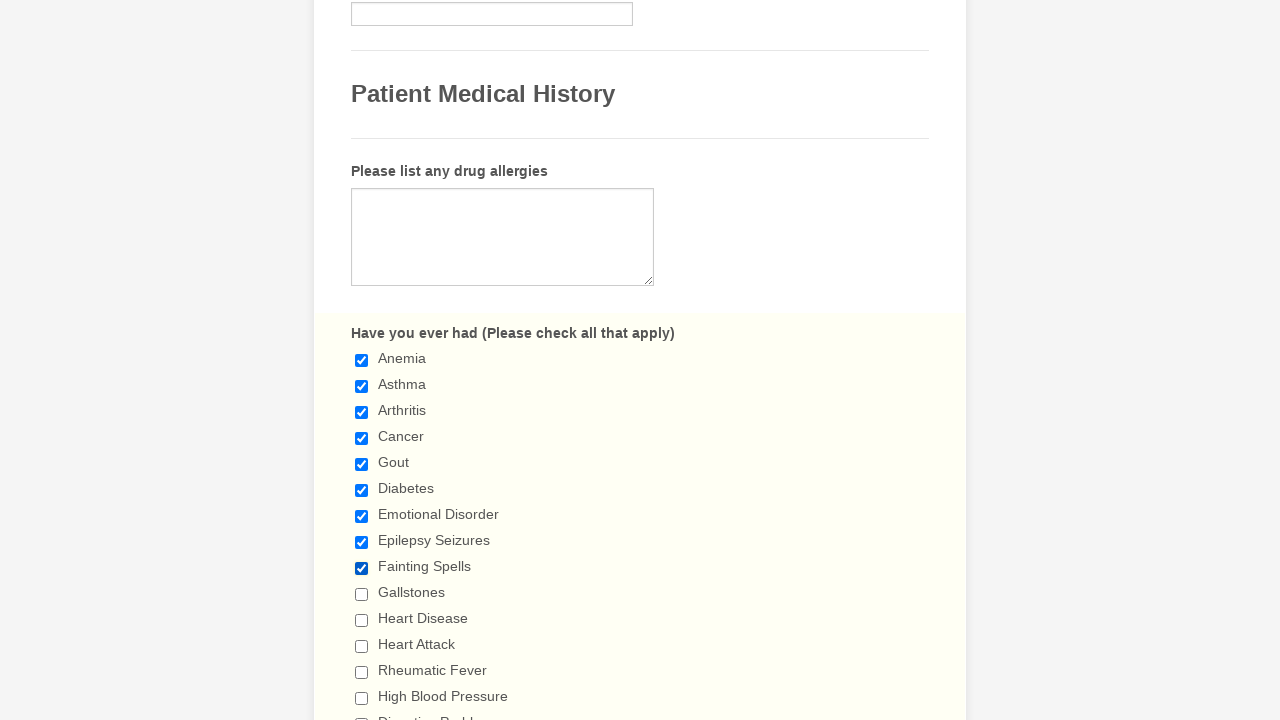

Selected checkbox 10 at (362, 594) on xpath=//label[contains(text(),'Have you ever had')]/following-sibling::div//inpu
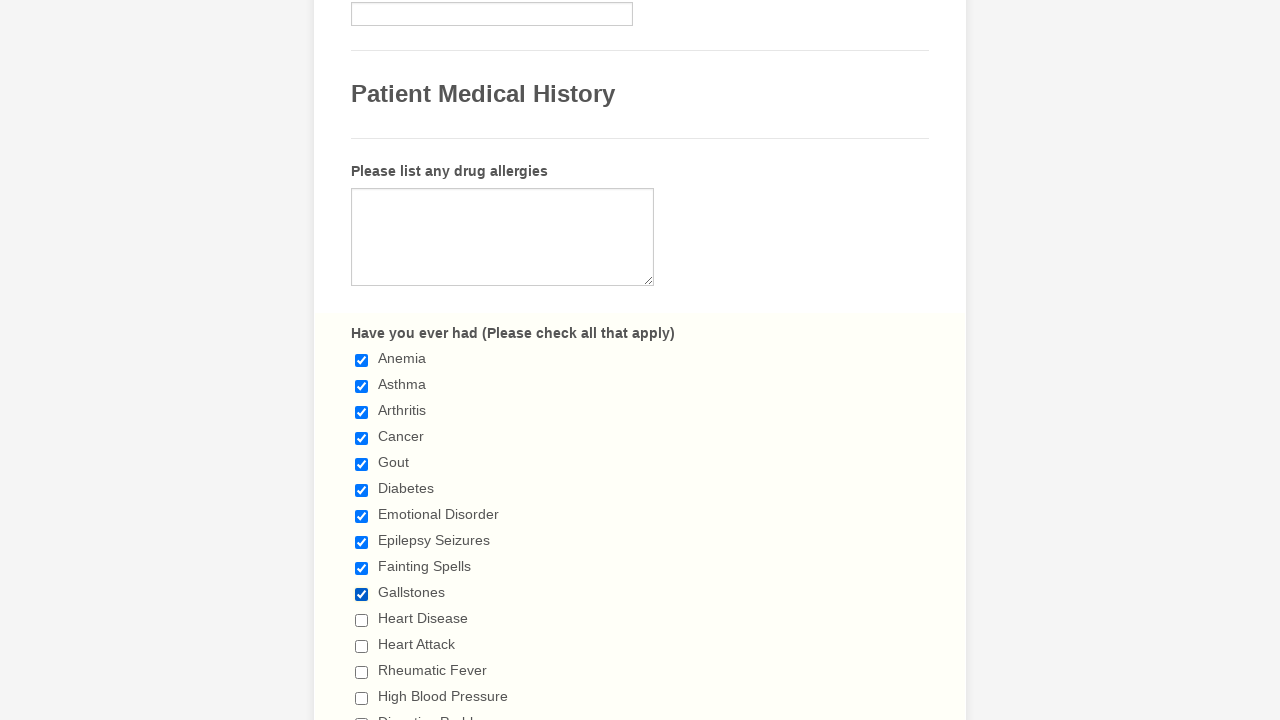

Selected checkbox 11 at (362, 620) on xpath=//label[contains(text(),'Have you ever had')]/following-sibling::div//inpu
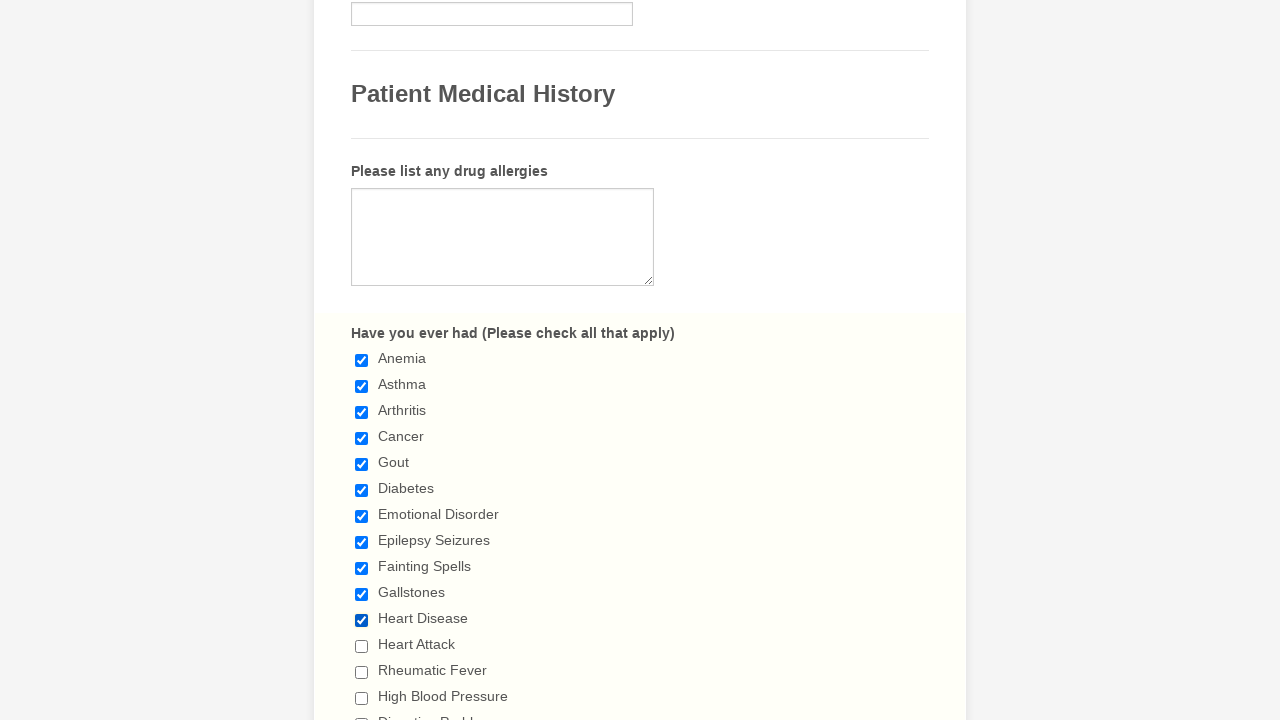

Selected checkbox 12 at (362, 646) on xpath=//label[contains(text(),'Have you ever had')]/following-sibling::div//inpu
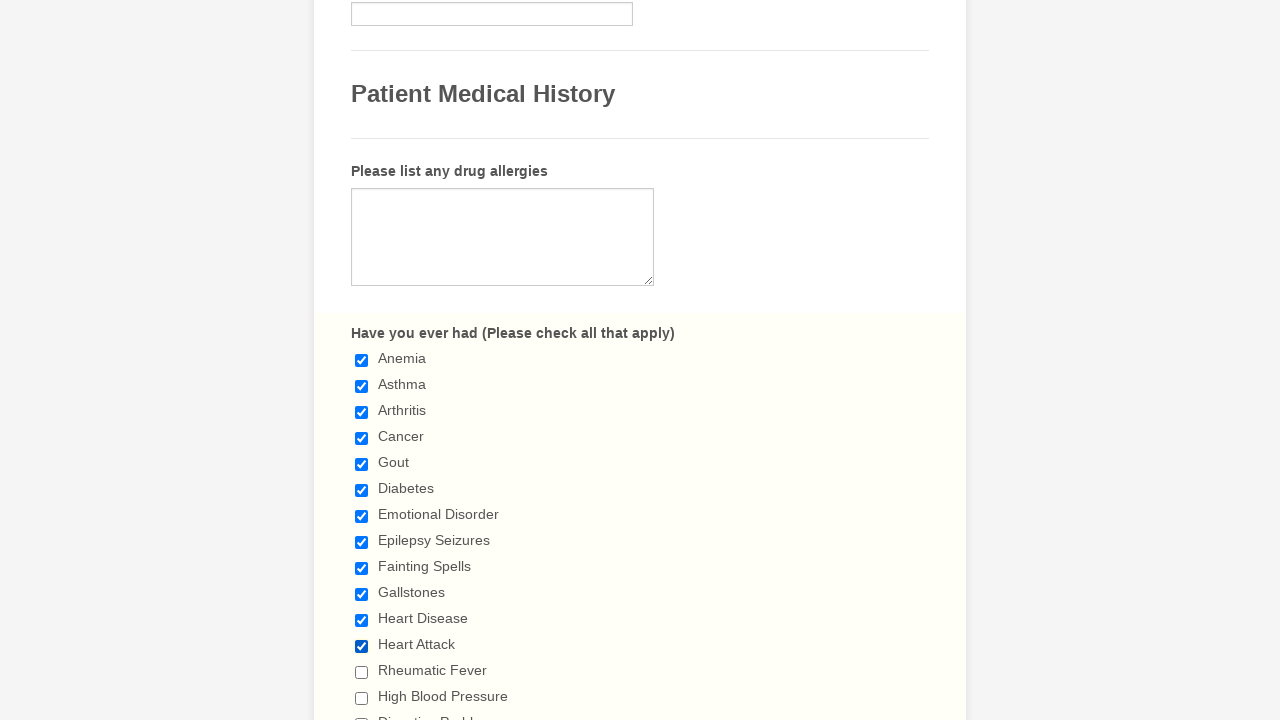

Selected checkbox 13 at (362, 672) on xpath=//label[contains(text(),'Have you ever had')]/following-sibling::div//inpu
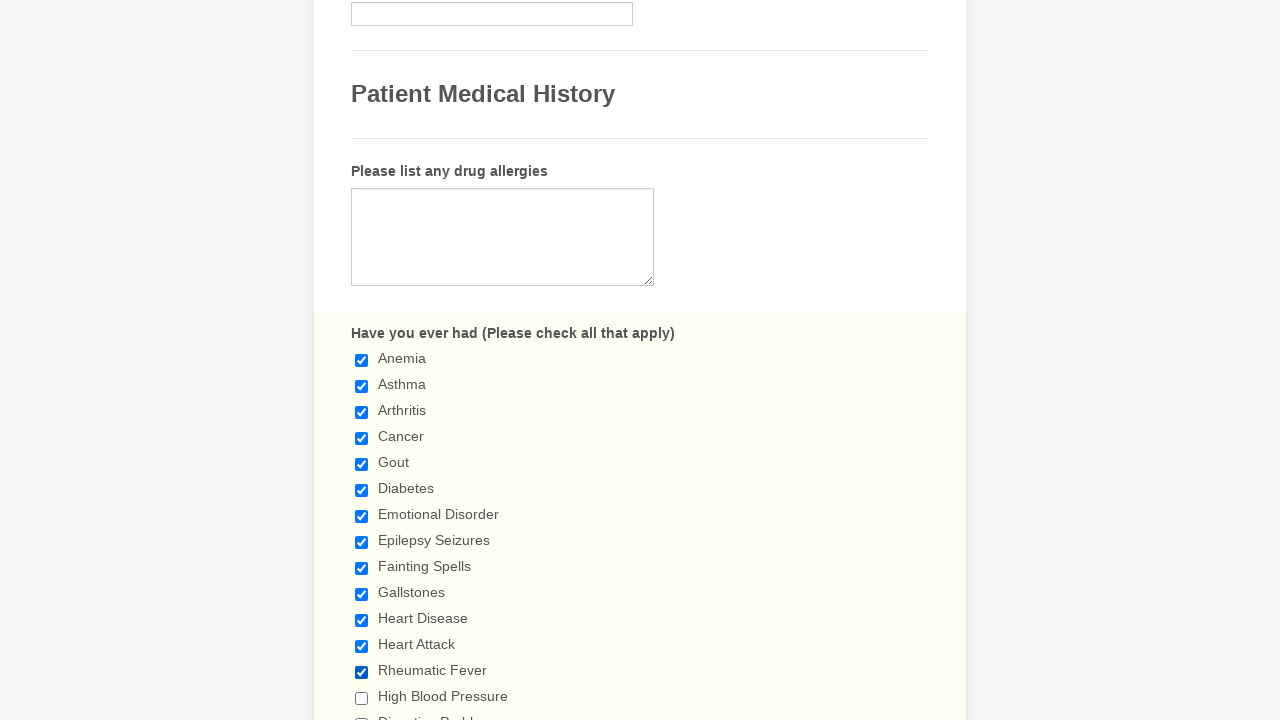

Selected checkbox 14 at (362, 698) on xpath=//label[contains(text(),'Have you ever had')]/following-sibling::div//inpu
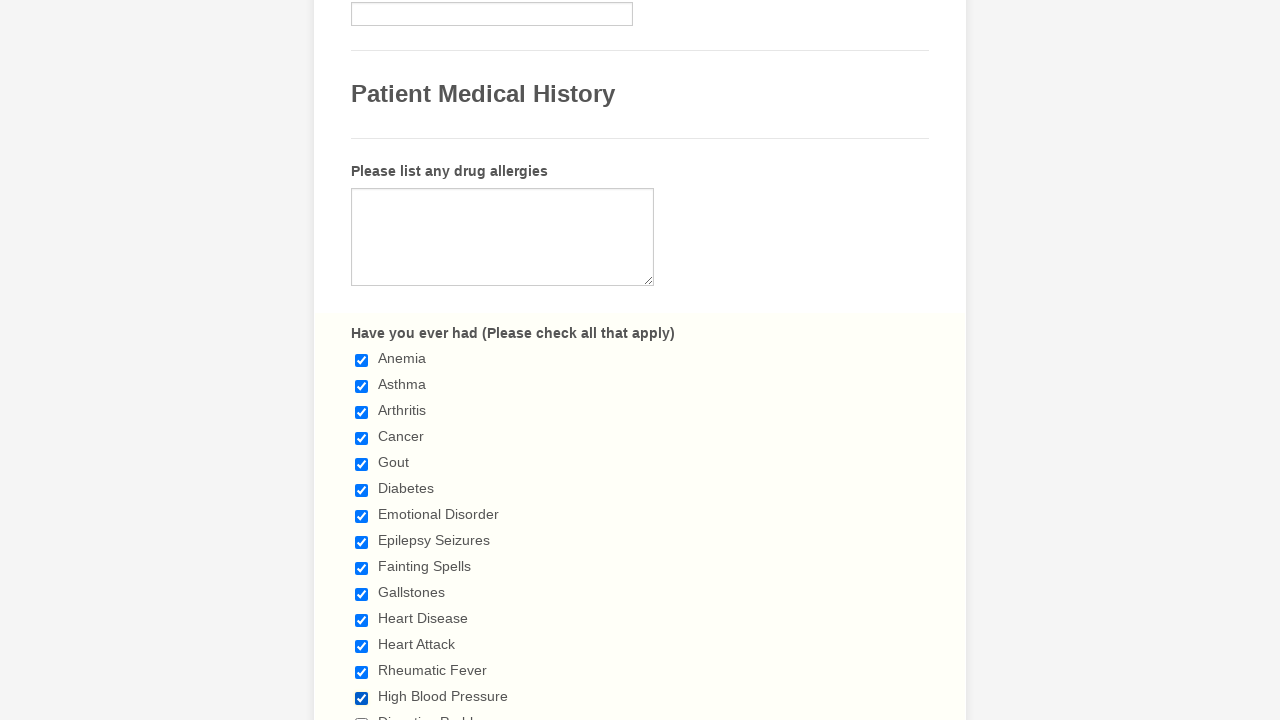

Selected checkbox 15 at (362, 714) on xpath=//label[contains(text(),'Have you ever had')]/following-sibling::div//inpu
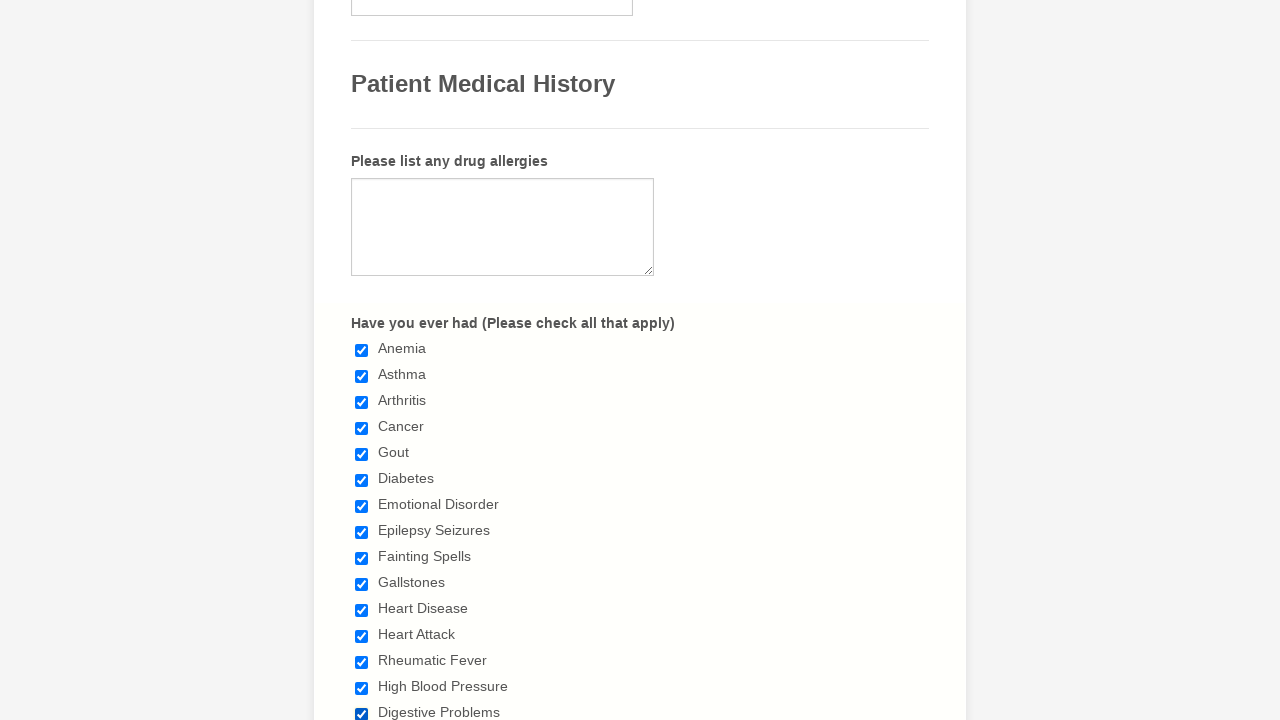

Selected checkbox 16 at (362, 360) on xpath=//label[contains(text(),'Have you ever had')]/following-sibling::div//inpu
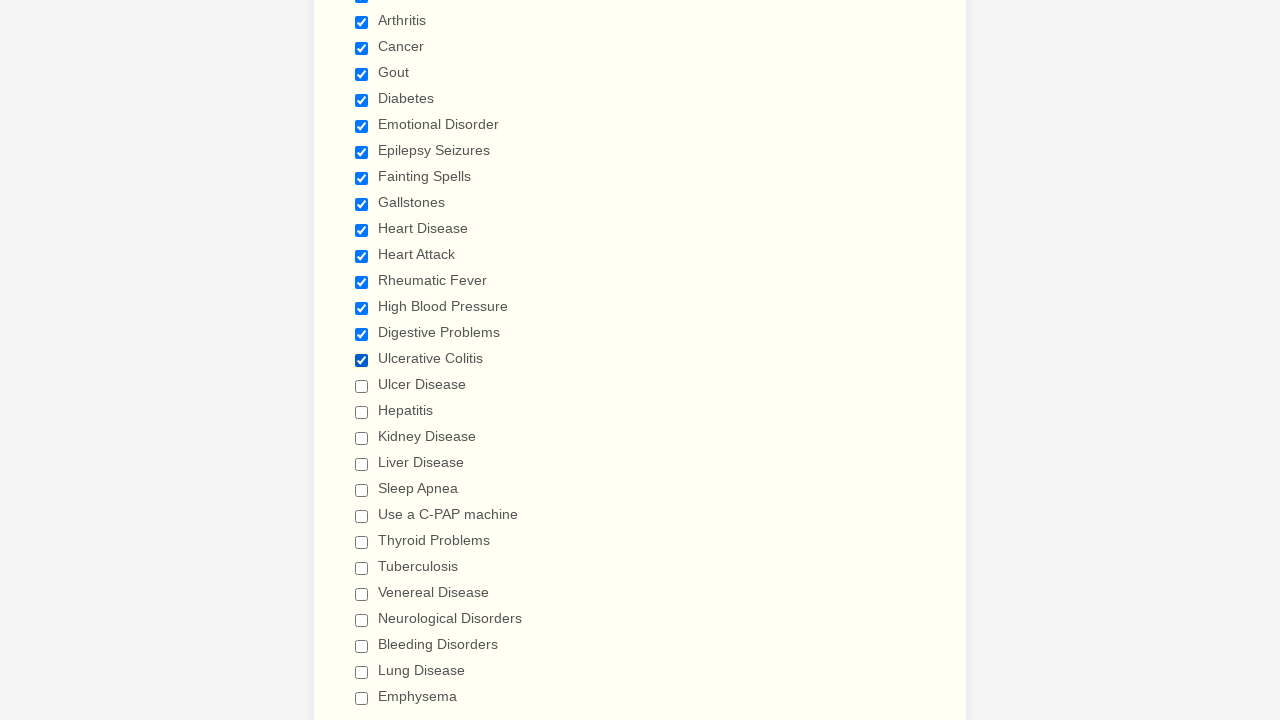

Selected checkbox 17 at (362, 386) on xpath=//label[contains(text(),'Have you ever had')]/following-sibling::div//inpu
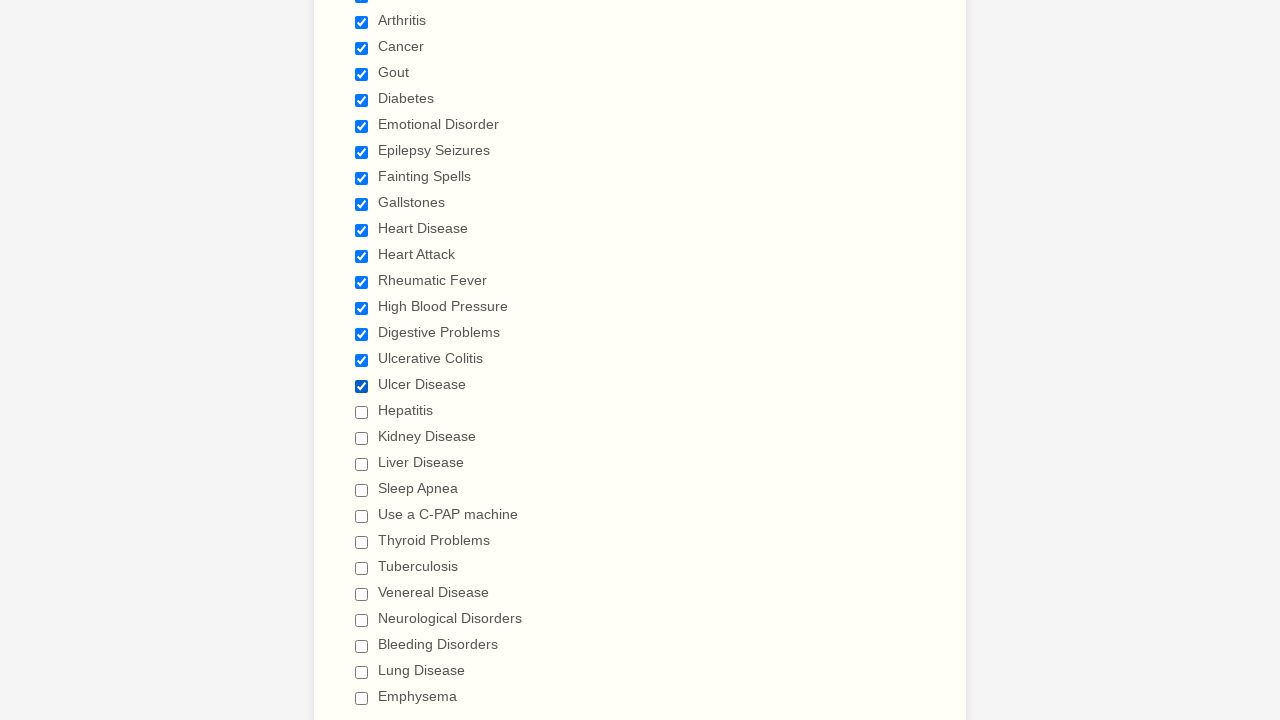

Selected checkbox 18 at (362, 412) on xpath=//label[contains(text(),'Have you ever had')]/following-sibling::div//inpu
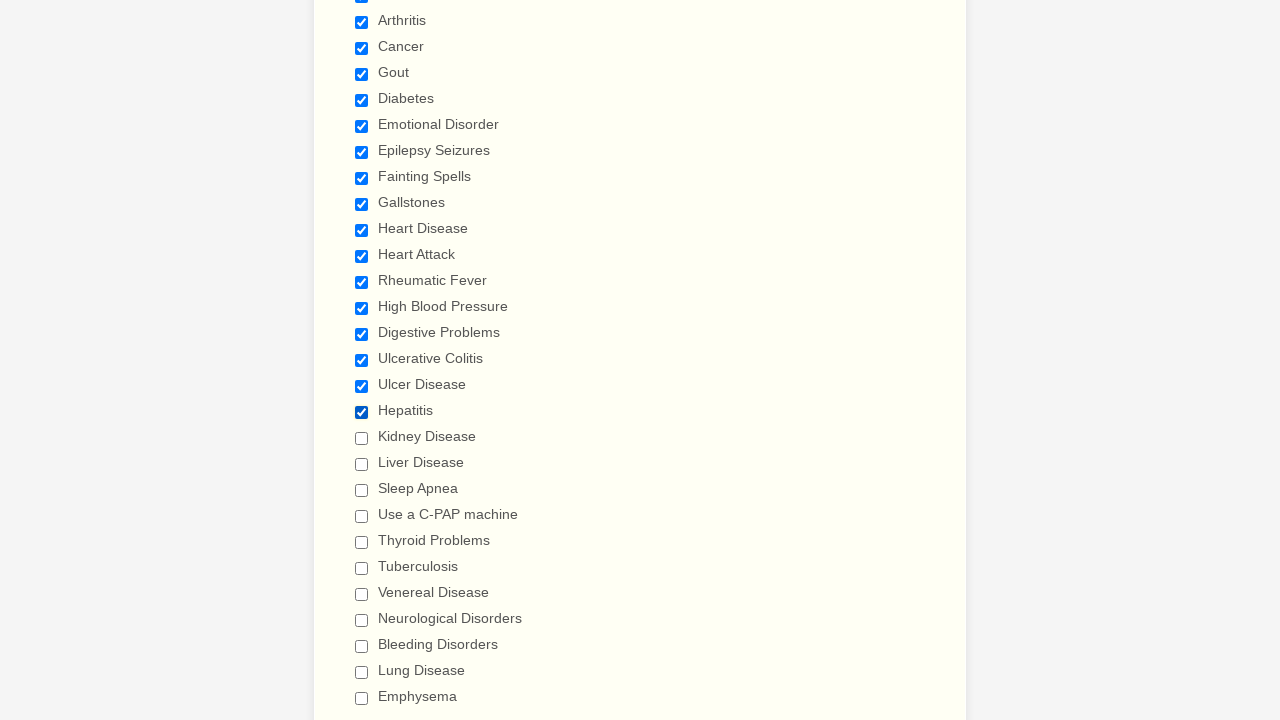

Selected checkbox 19 at (362, 438) on xpath=//label[contains(text(),'Have you ever had')]/following-sibling::div//inpu
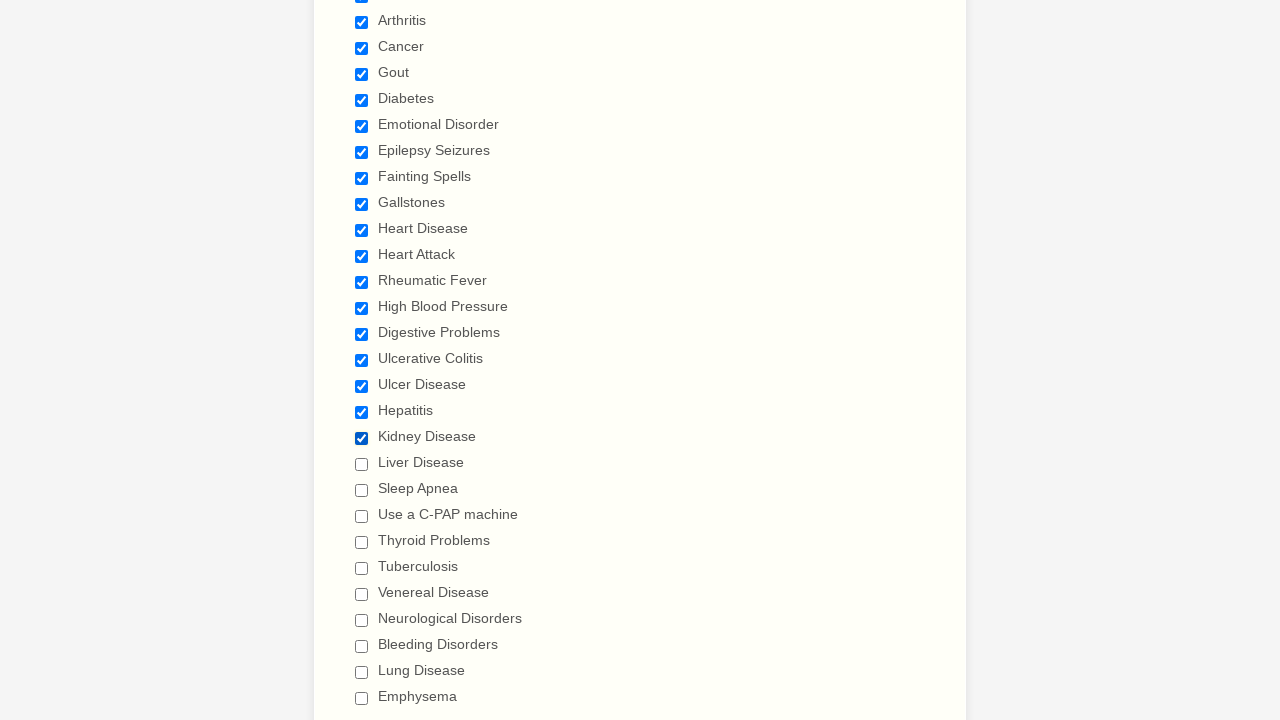

Selected checkbox 20 at (362, 464) on xpath=//label[contains(text(),'Have you ever had')]/following-sibling::div//inpu
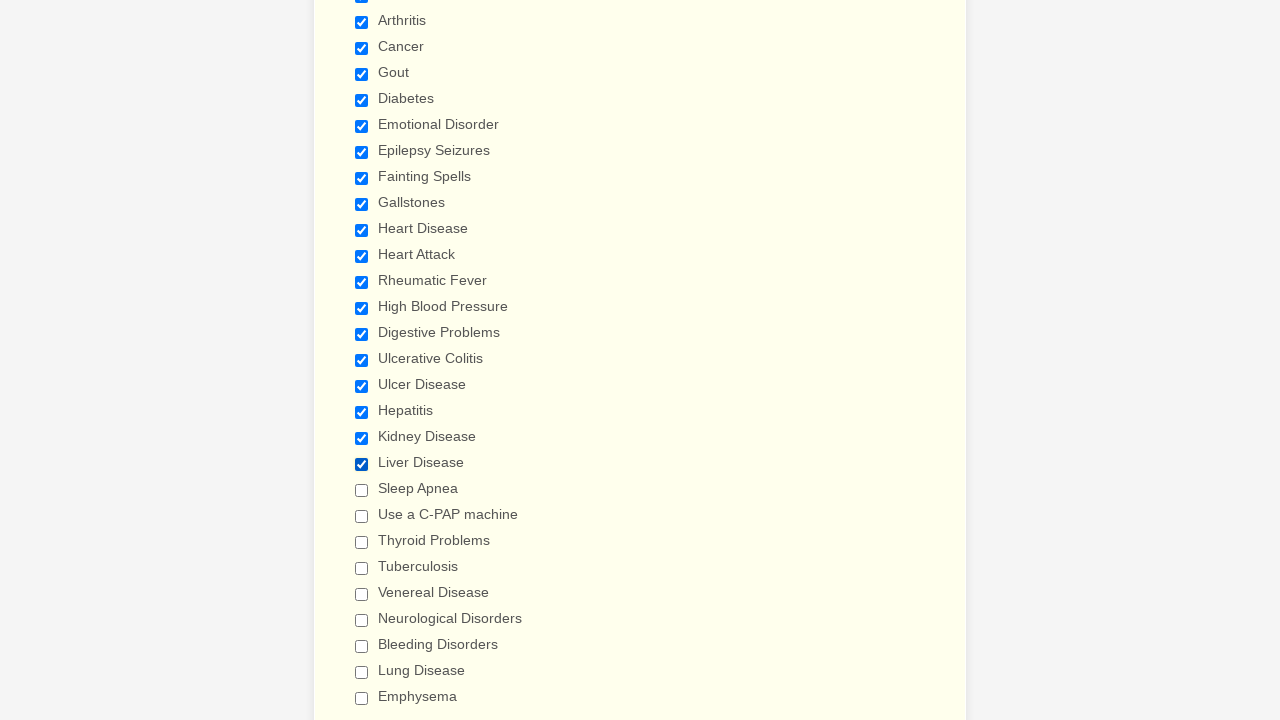

Selected checkbox 21 at (362, 490) on xpath=//label[contains(text(),'Have you ever had')]/following-sibling::div//inpu
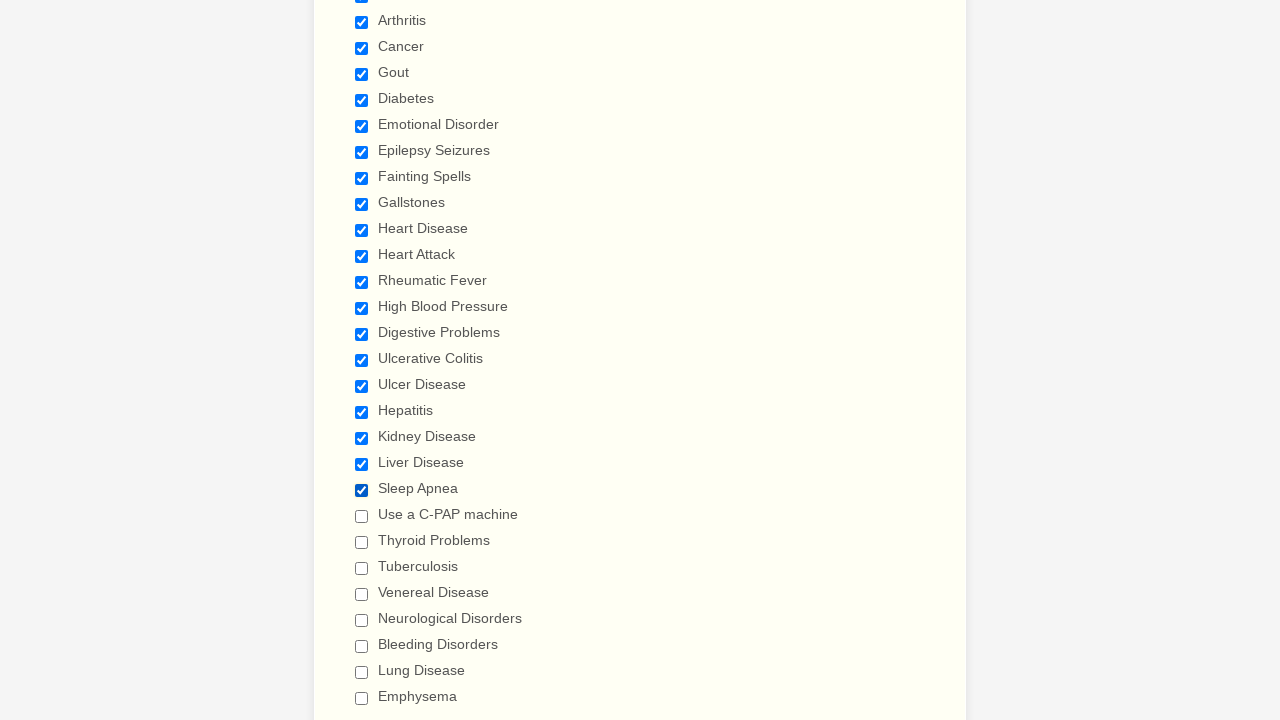

Selected checkbox 22 at (362, 516) on xpath=//label[contains(text(),'Have you ever had')]/following-sibling::div//inpu
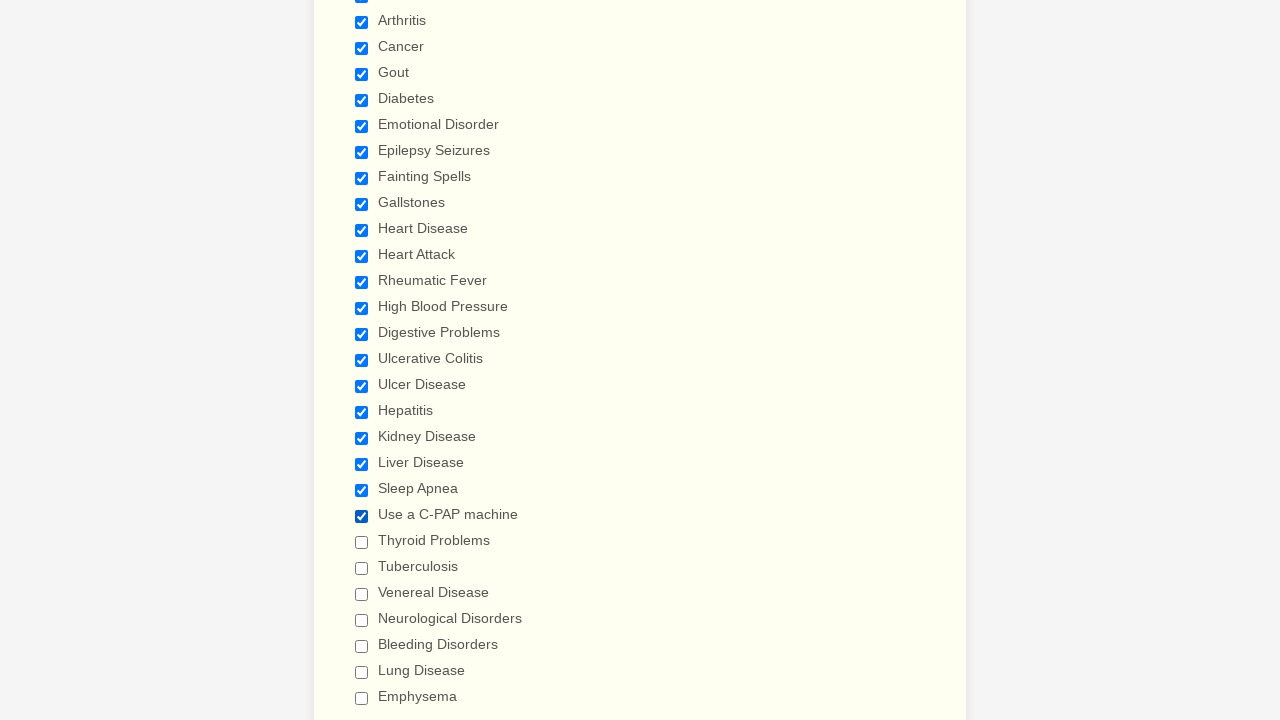

Selected checkbox 23 at (362, 542) on xpath=//label[contains(text(),'Have you ever had')]/following-sibling::div//inpu
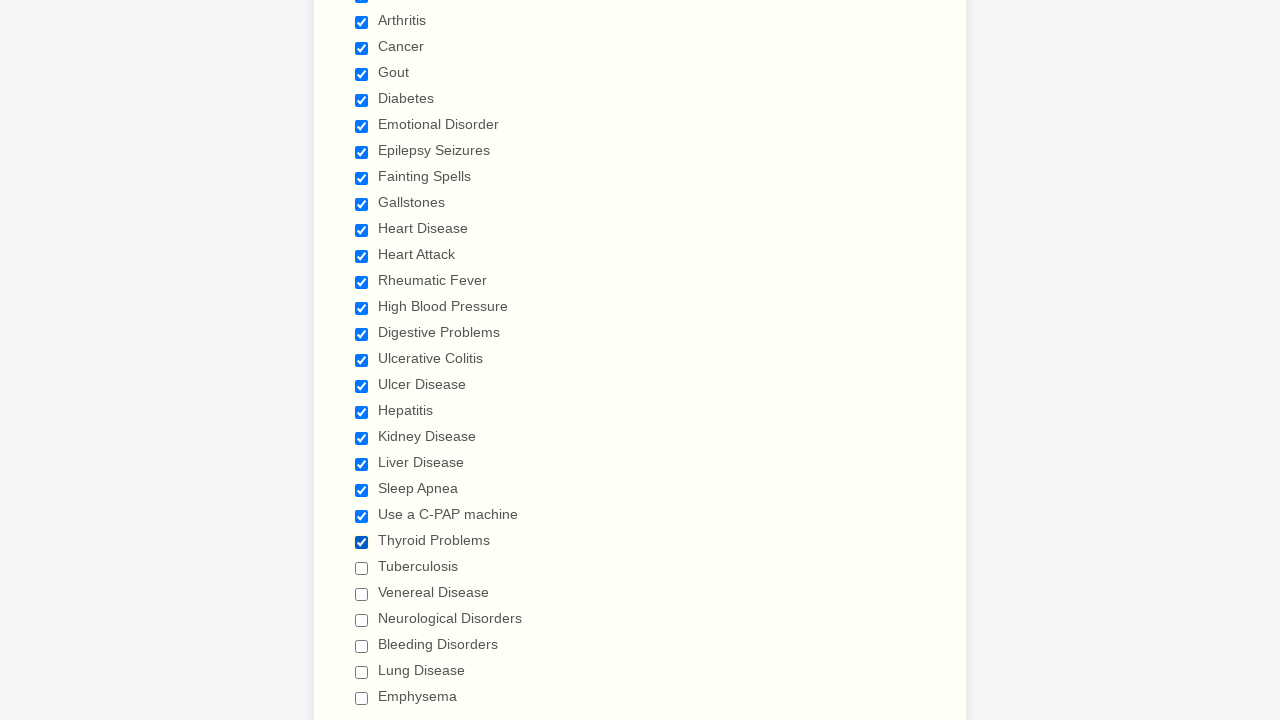

Selected checkbox 24 at (362, 568) on xpath=//label[contains(text(),'Have you ever had')]/following-sibling::div//inpu
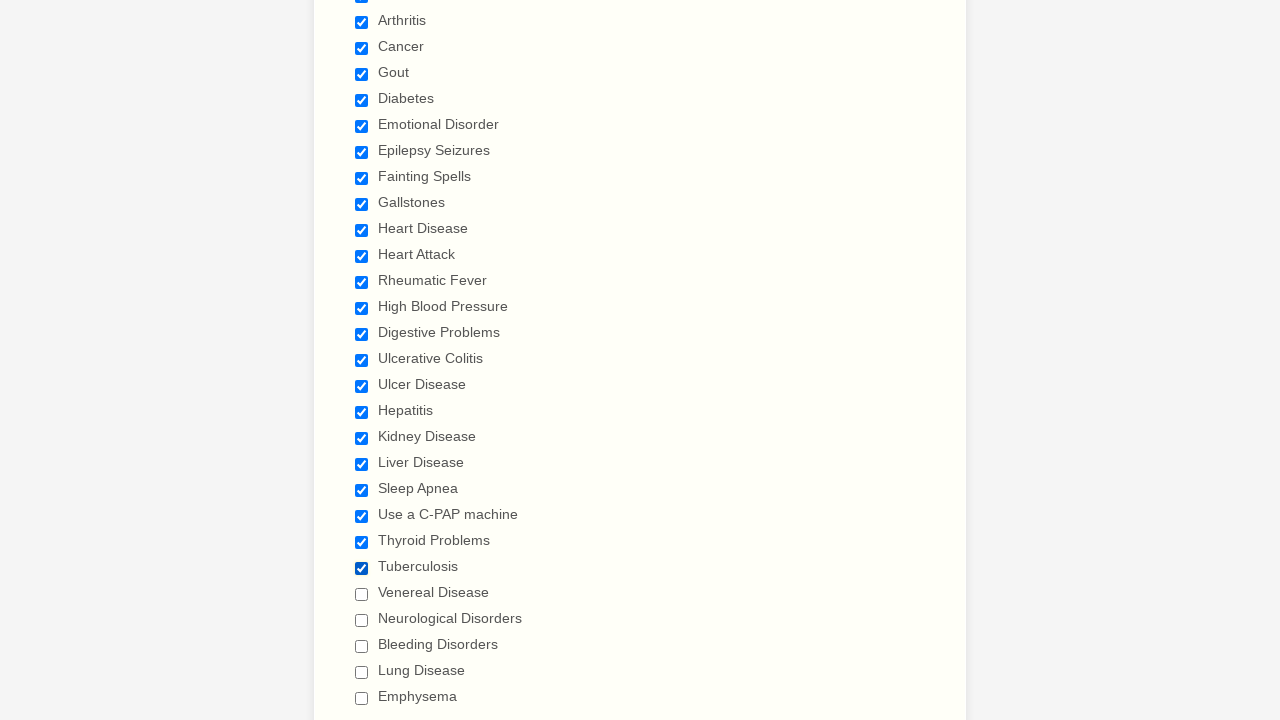

Selected checkbox 25 at (362, 594) on xpath=//label[contains(text(),'Have you ever had')]/following-sibling::div//inpu
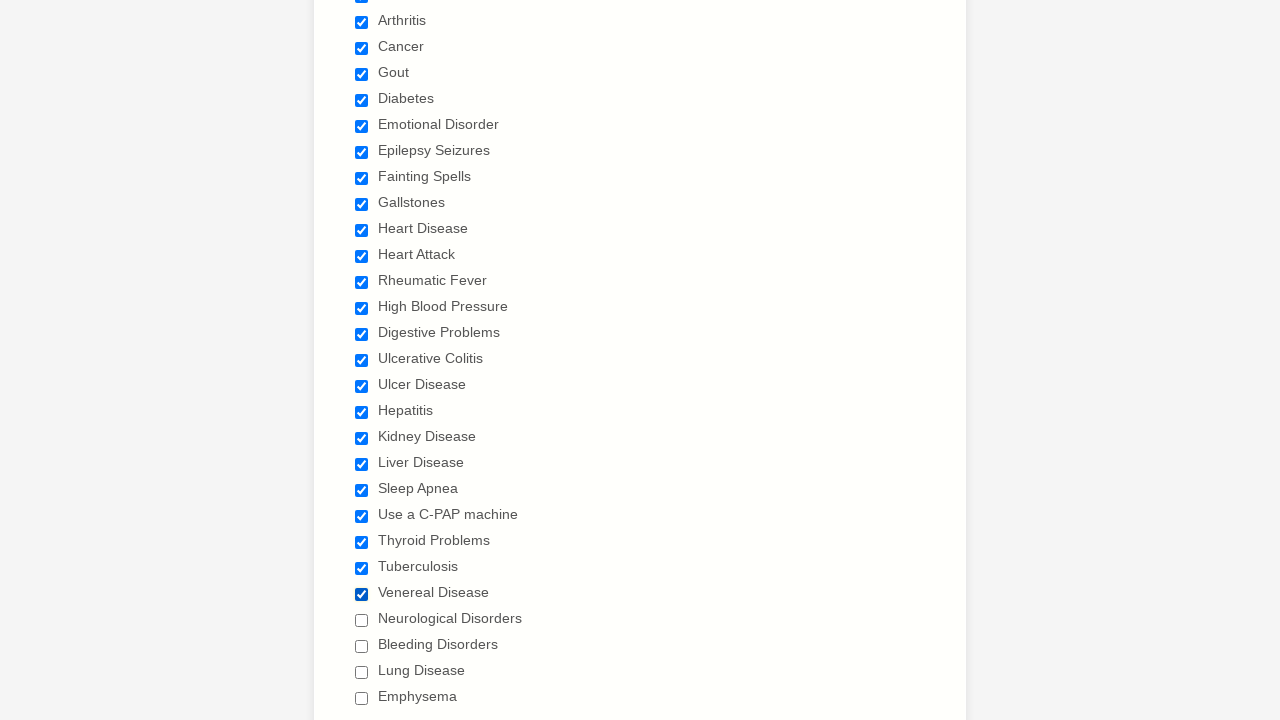

Selected checkbox 26 at (362, 620) on xpath=//label[contains(text(),'Have you ever had')]/following-sibling::div//inpu
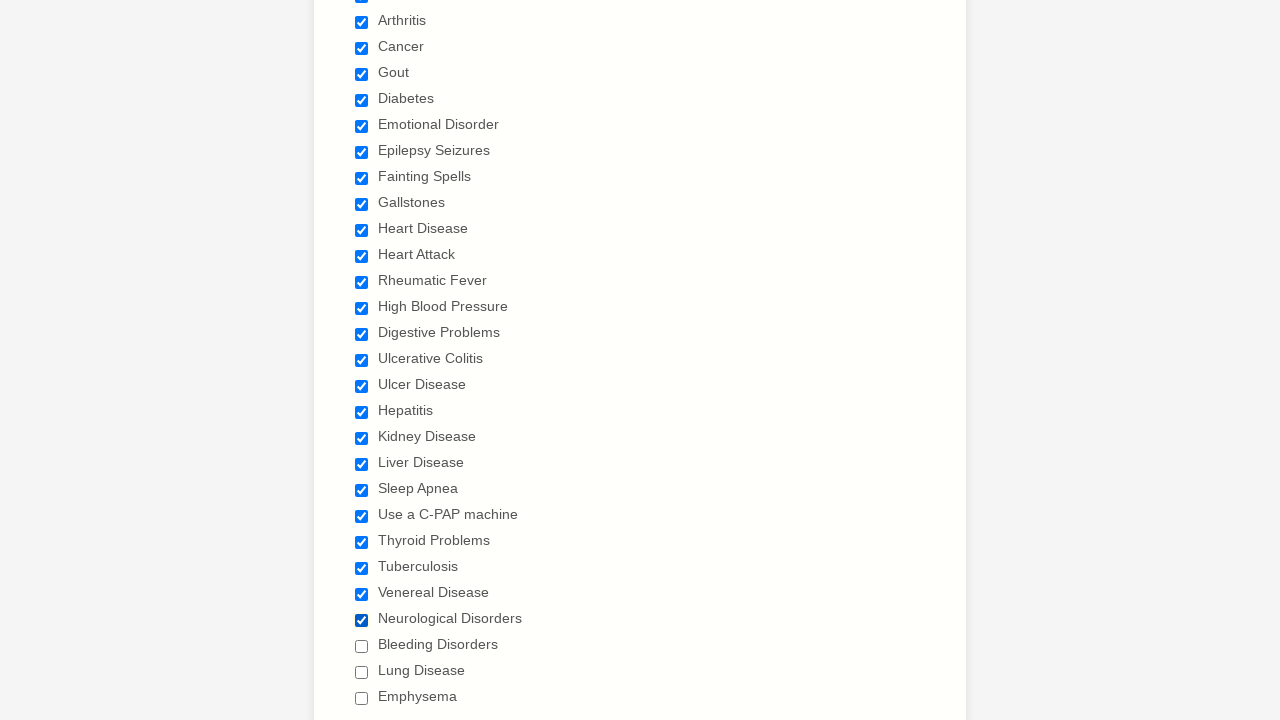

Selected checkbox 27 at (362, 646) on xpath=//label[contains(text(),'Have you ever had')]/following-sibling::div//inpu
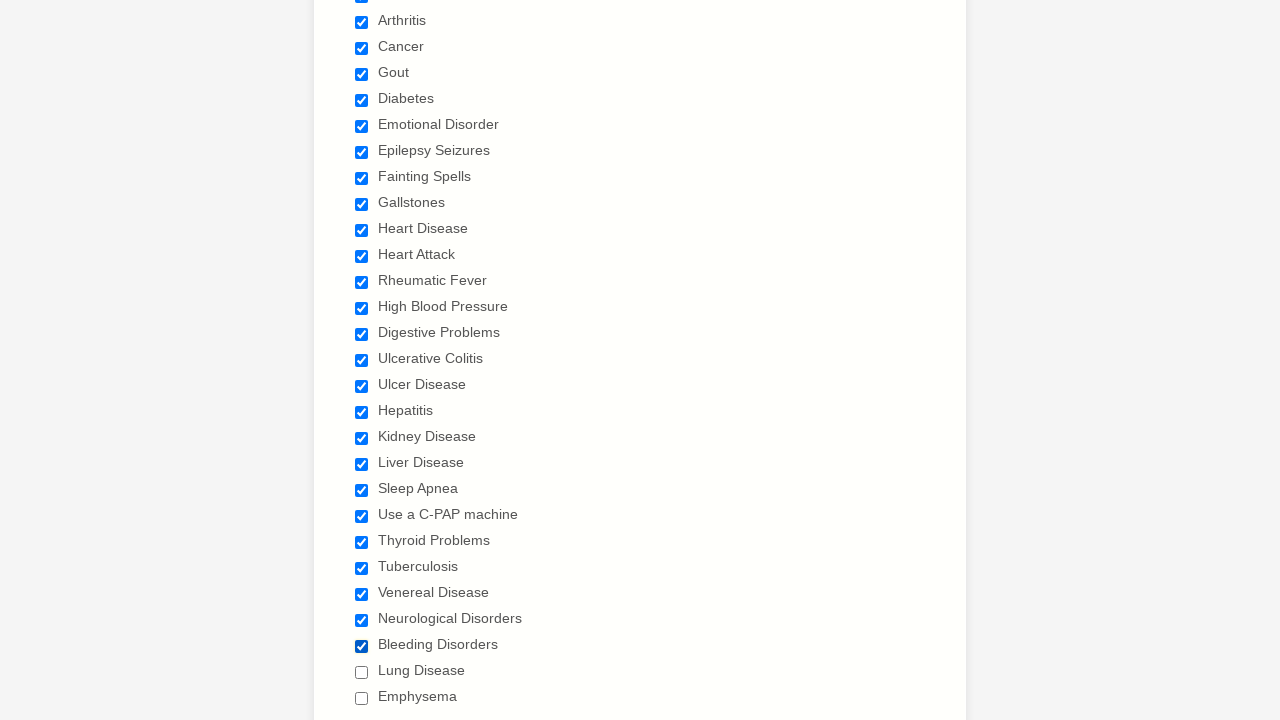

Selected checkbox 28 at (362, 672) on xpath=//label[contains(text(),'Have you ever had')]/following-sibling::div//inpu
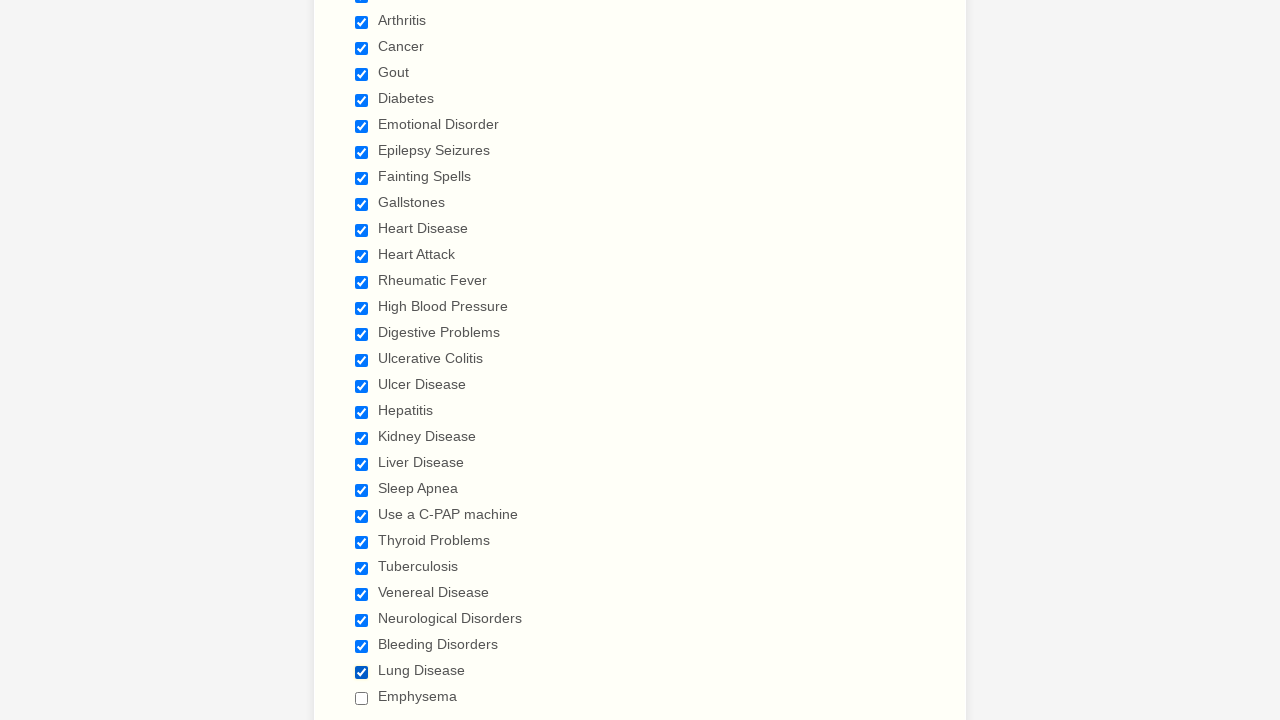

Selected checkbox 29 at (362, 698) on xpath=//label[contains(text(),'Have you ever had')]/following-sibling::div//inpu
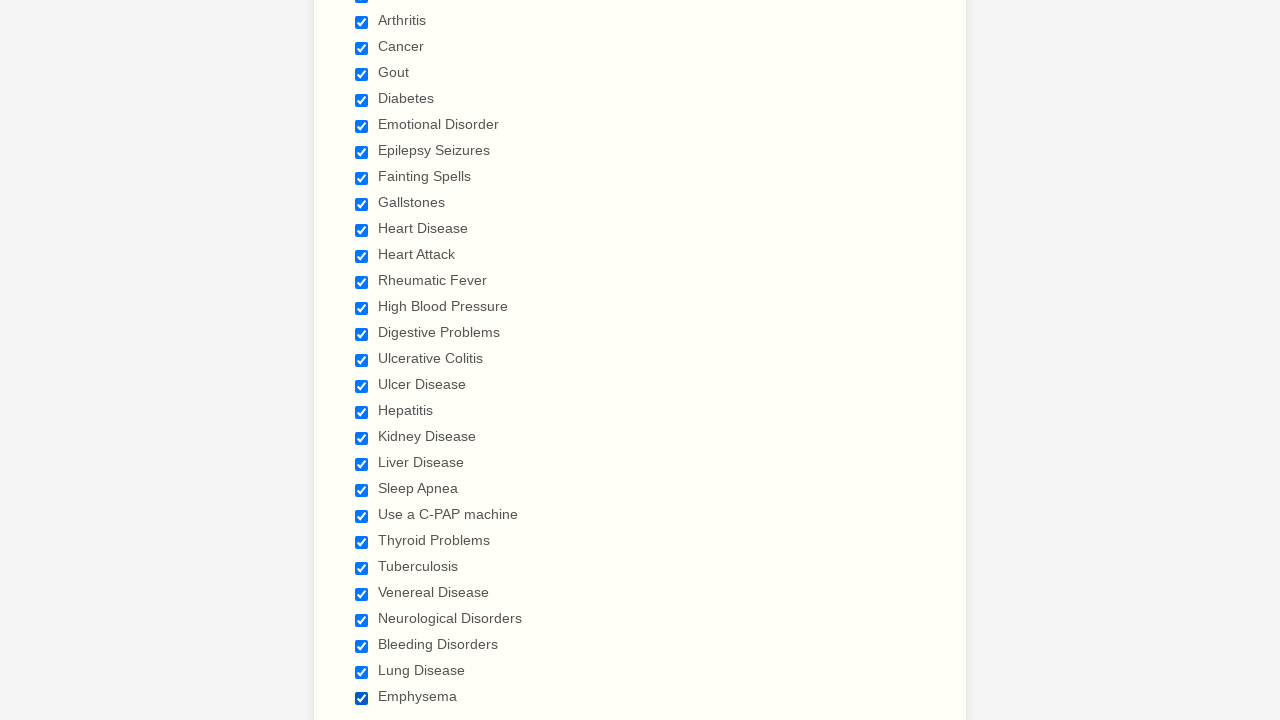

Deselected checkbox 1 at (362, 360) on xpath=//label[contains(text(),'Have you ever had')]/following-sibling::div//inpu
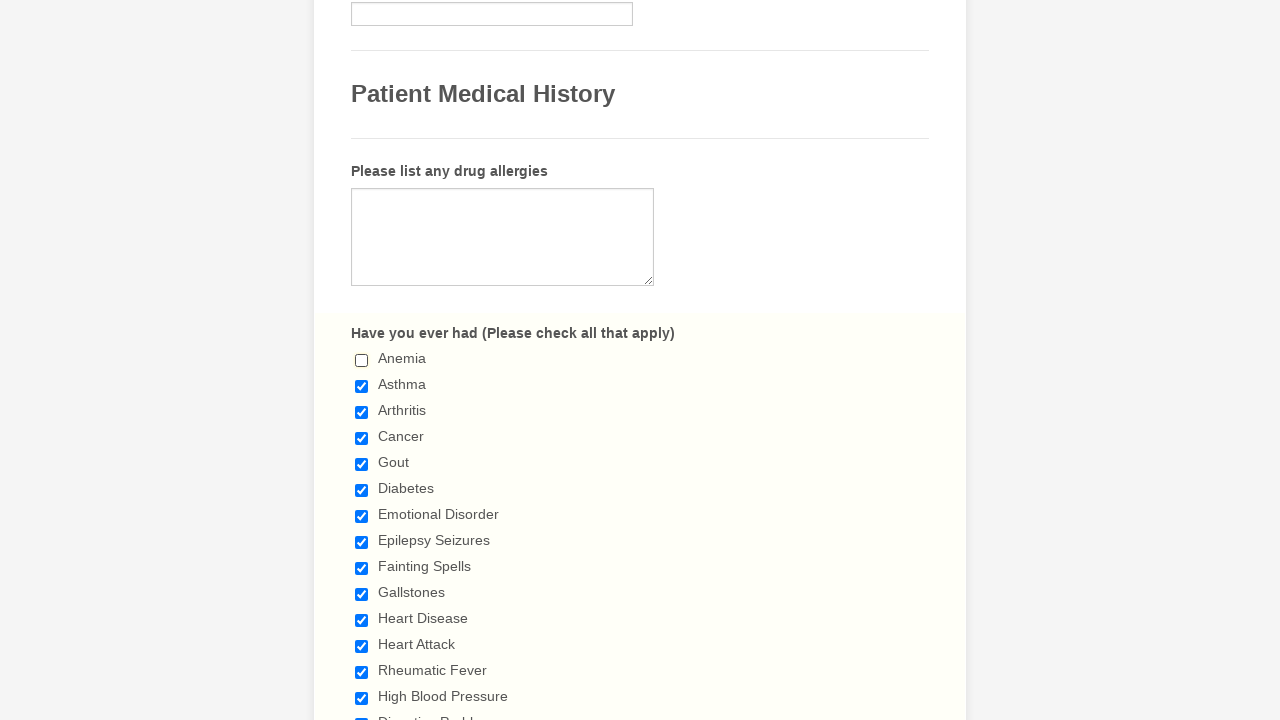

Deselected checkbox 2 at (362, 386) on xpath=//label[contains(text(),'Have you ever had')]/following-sibling::div//inpu
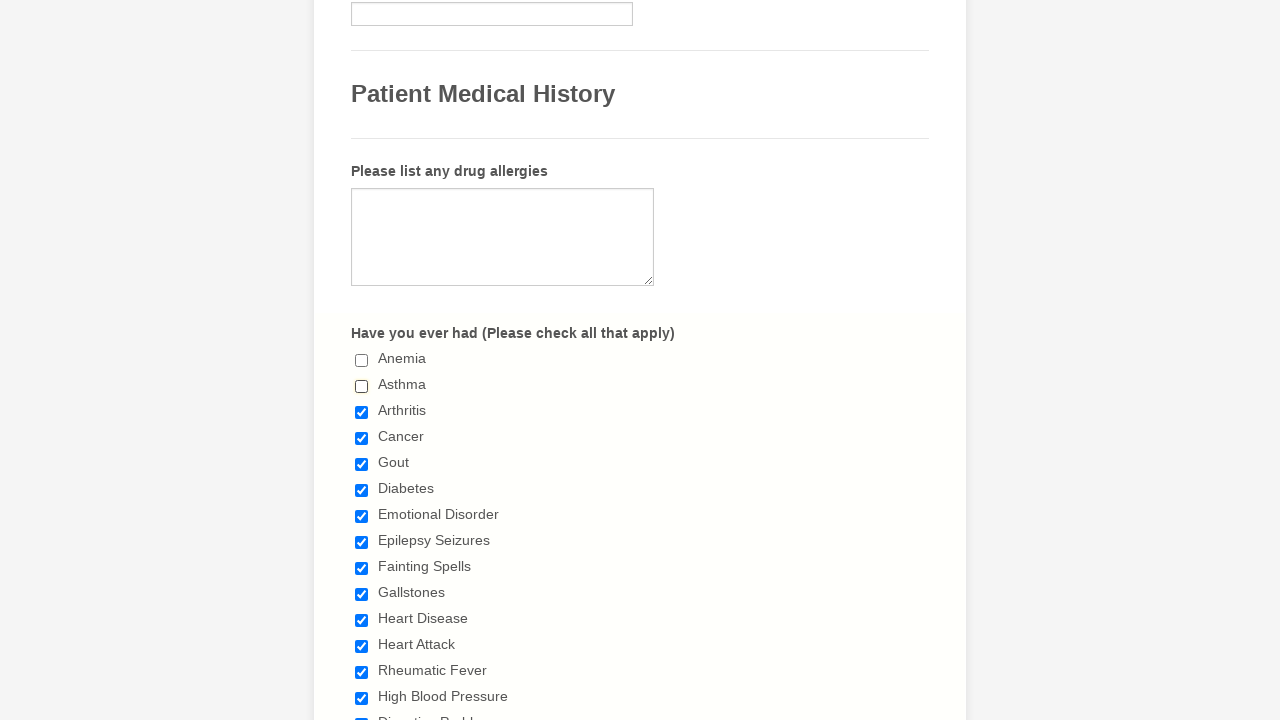

Deselected checkbox 3 at (362, 412) on xpath=//label[contains(text(),'Have you ever had')]/following-sibling::div//inpu
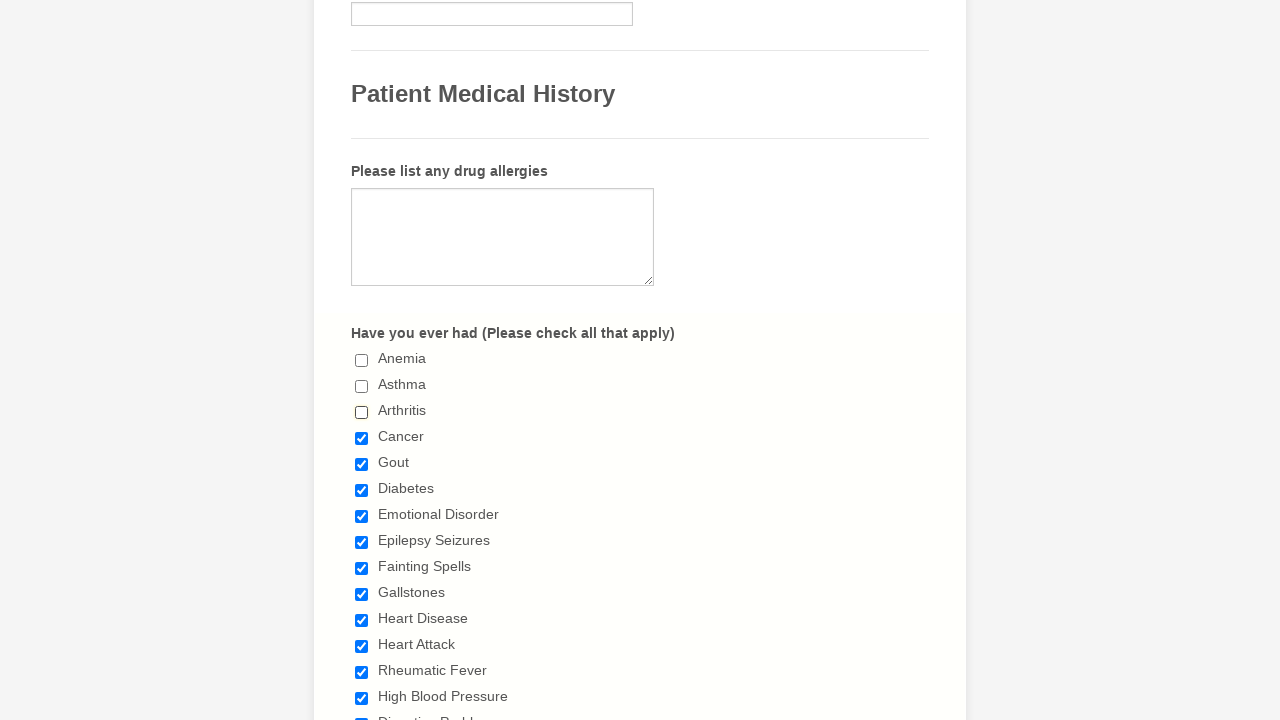

Deselected checkbox 4 at (362, 438) on xpath=//label[contains(text(),'Have you ever had')]/following-sibling::div//inpu
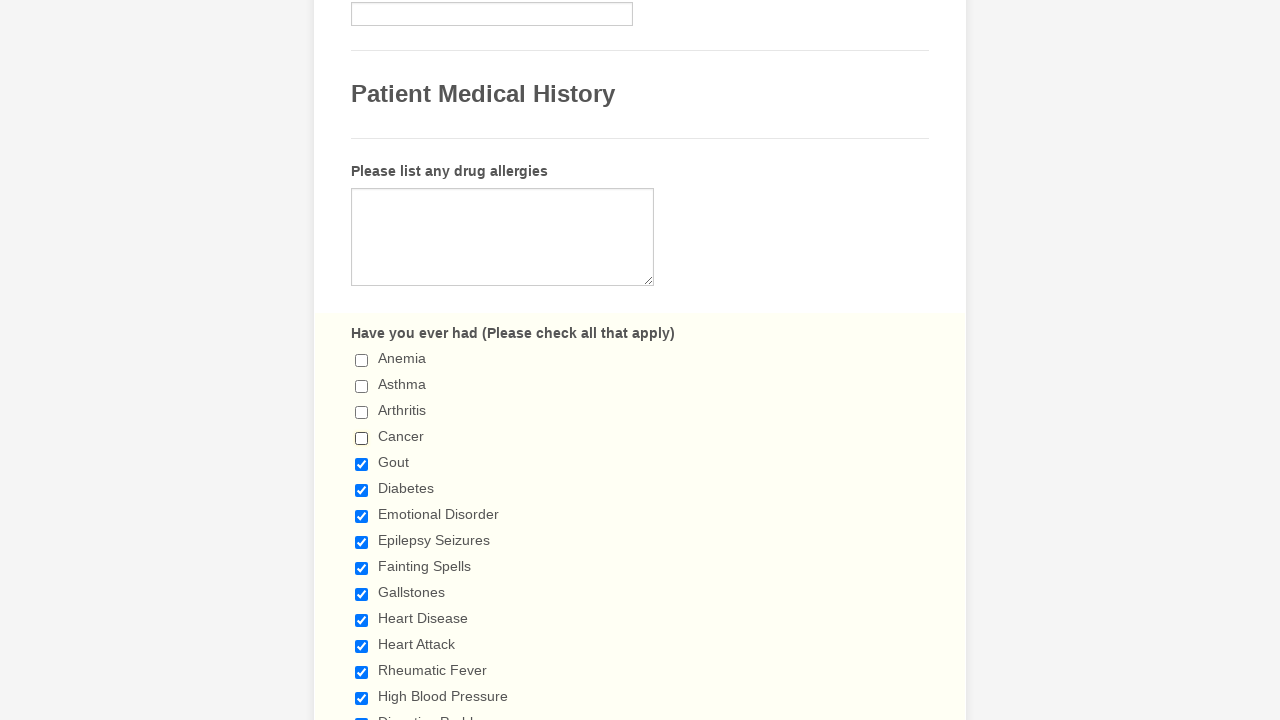

Deselected checkbox 5 at (362, 464) on xpath=//label[contains(text(),'Have you ever had')]/following-sibling::div//inpu
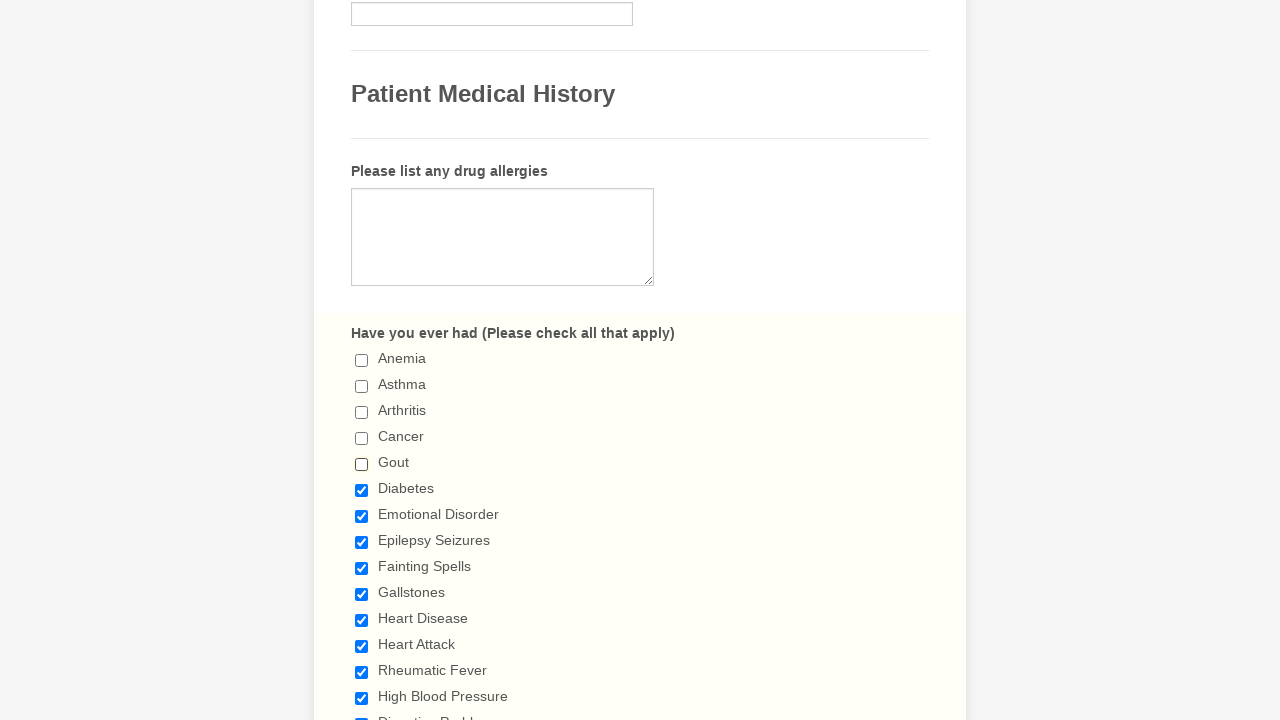

Deselected checkbox 6 at (362, 490) on xpath=//label[contains(text(),'Have you ever had')]/following-sibling::div//inpu
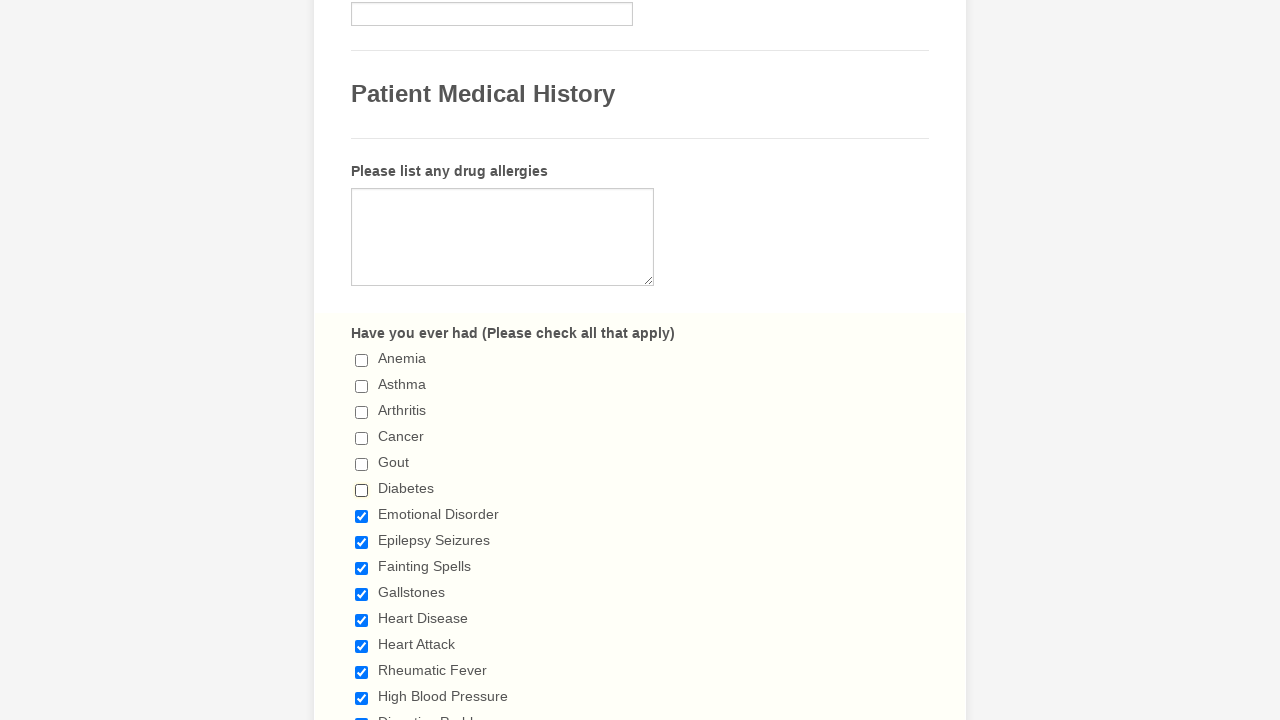

Deselected checkbox 7 at (362, 516) on xpath=//label[contains(text(),'Have you ever had')]/following-sibling::div//inpu
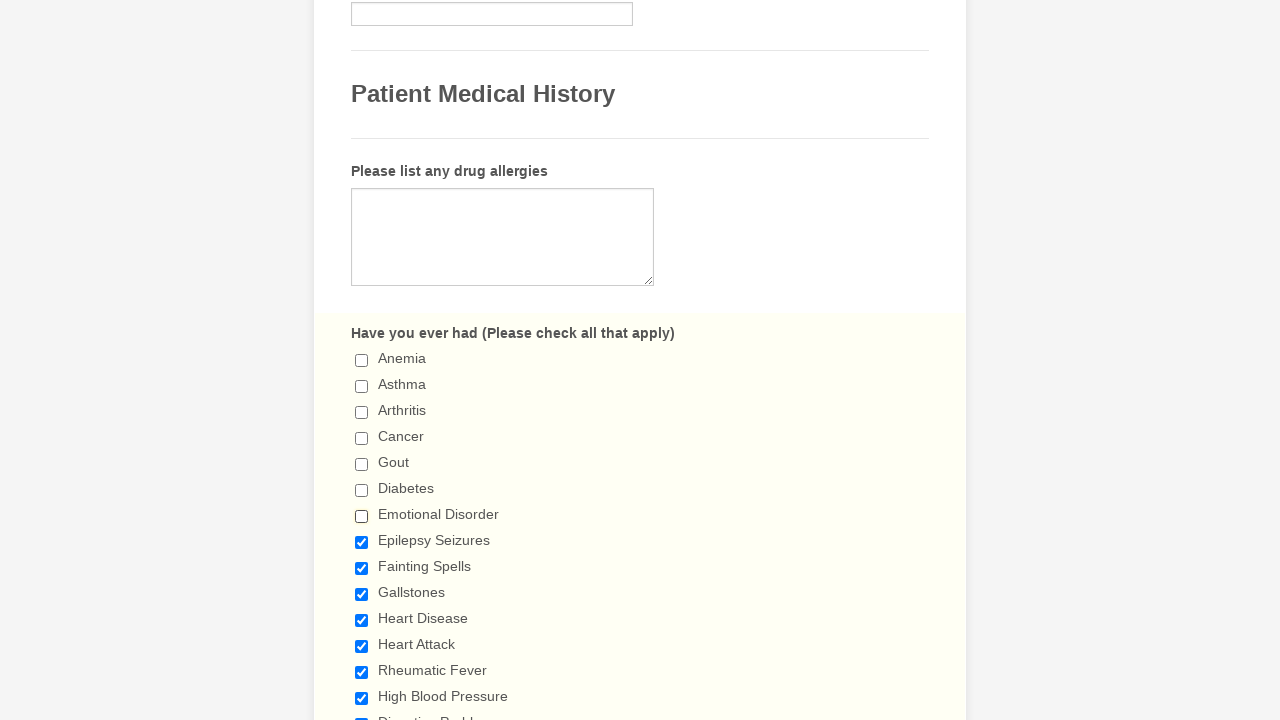

Deselected checkbox 8 at (362, 542) on xpath=//label[contains(text(),'Have you ever had')]/following-sibling::div//inpu
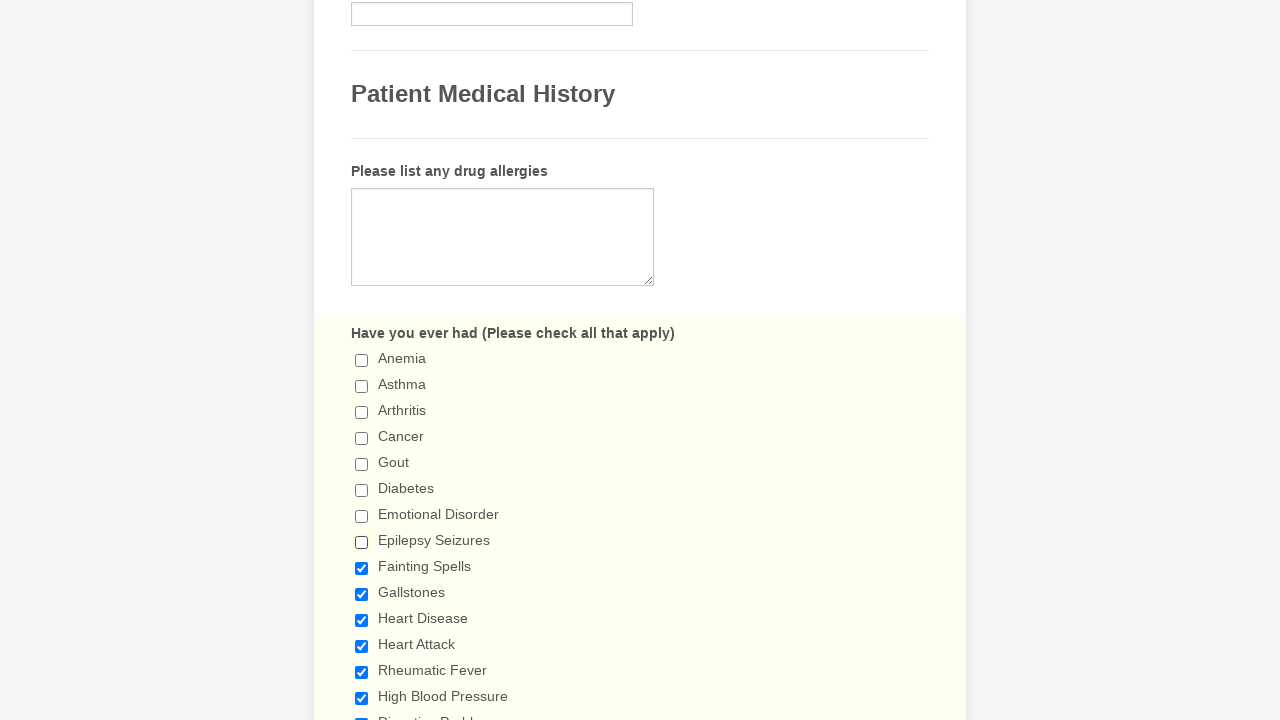

Deselected checkbox 9 at (362, 568) on xpath=//label[contains(text(),'Have you ever had')]/following-sibling::div//inpu
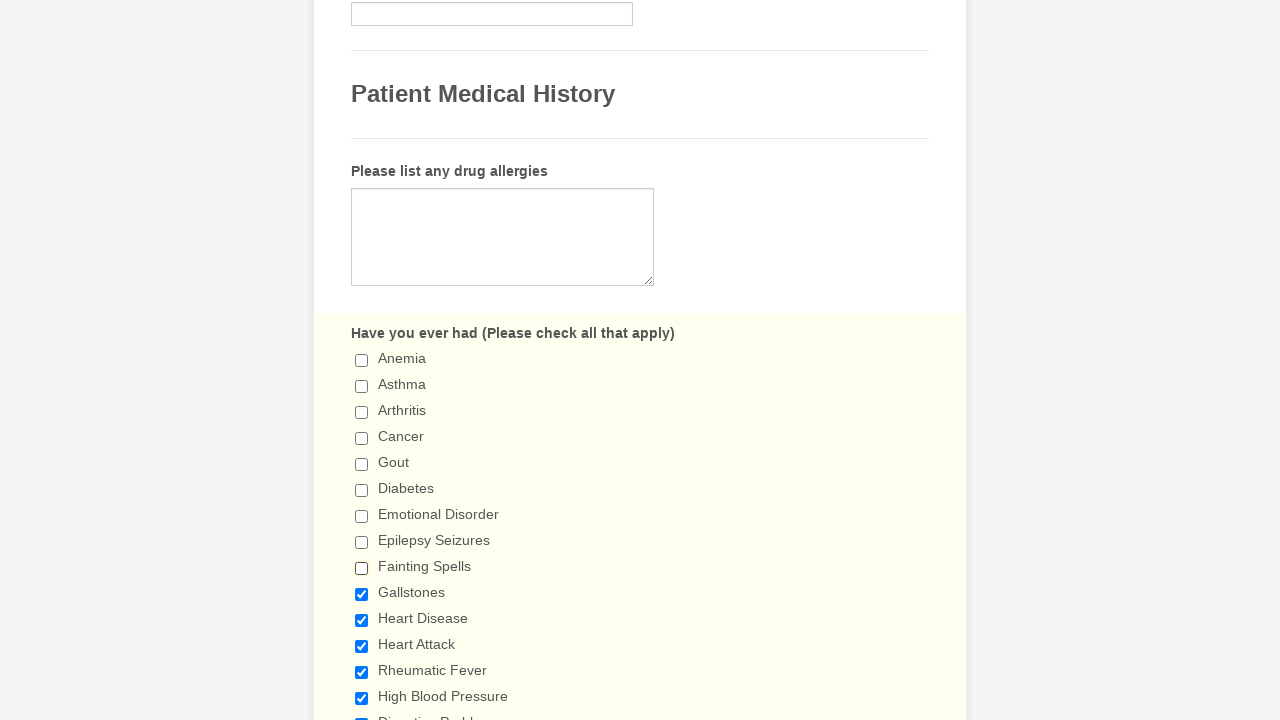

Deselected checkbox 10 at (362, 594) on xpath=//label[contains(text(),'Have you ever had')]/following-sibling::div//inpu
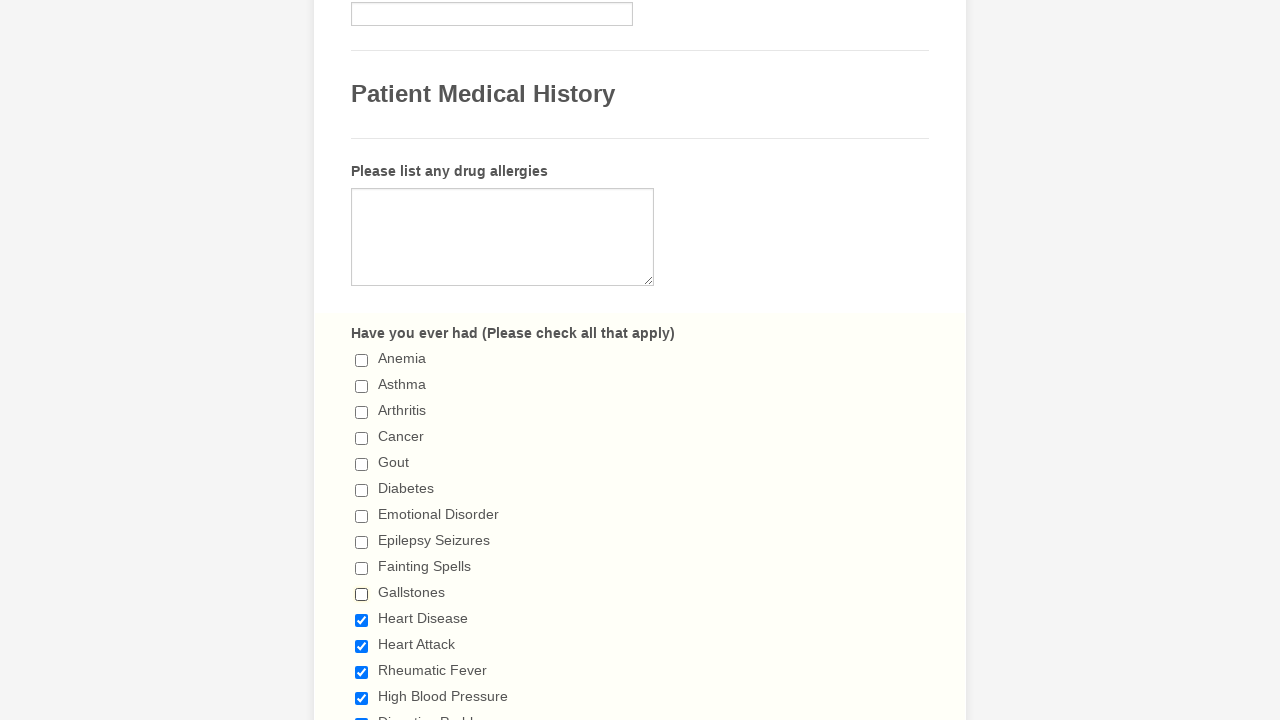

Deselected checkbox 11 at (362, 620) on xpath=//label[contains(text(),'Have you ever had')]/following-sibling::div//inpu
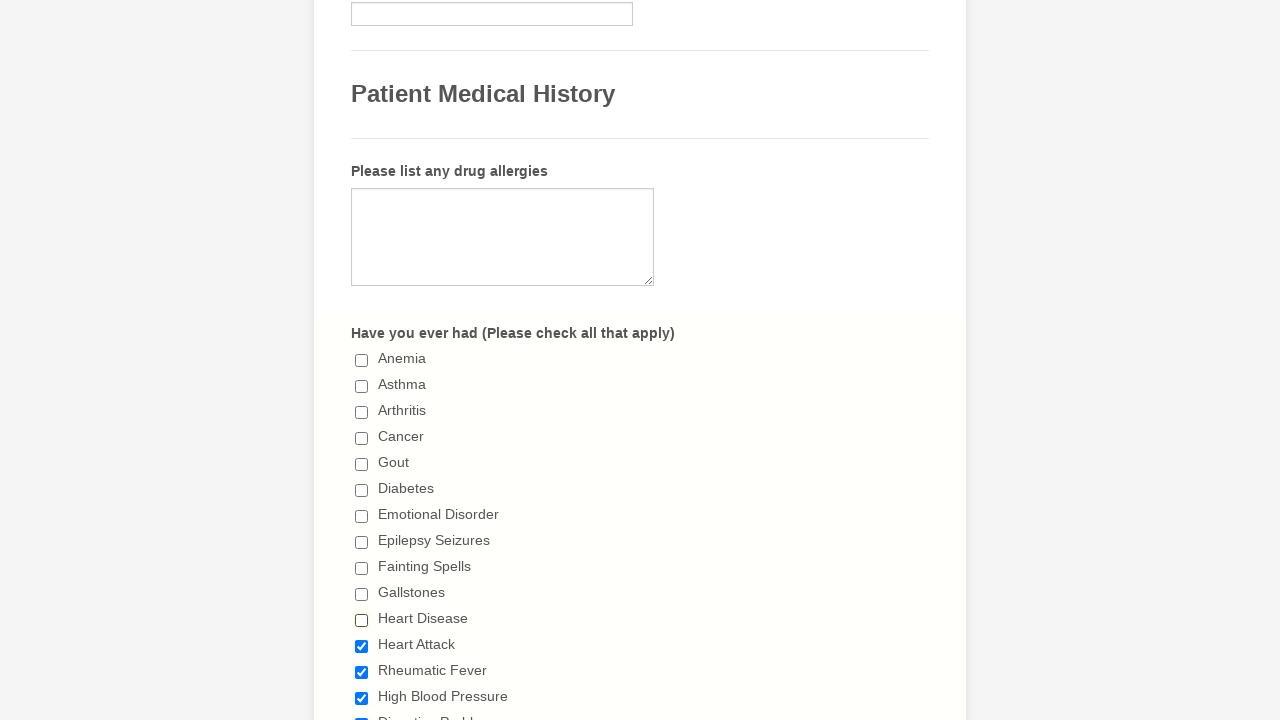

Deselected checkbox 12 at (362, 646) on xpath=//label[contains(text(),'Have you ever had')]/following-sibling::div//inpu
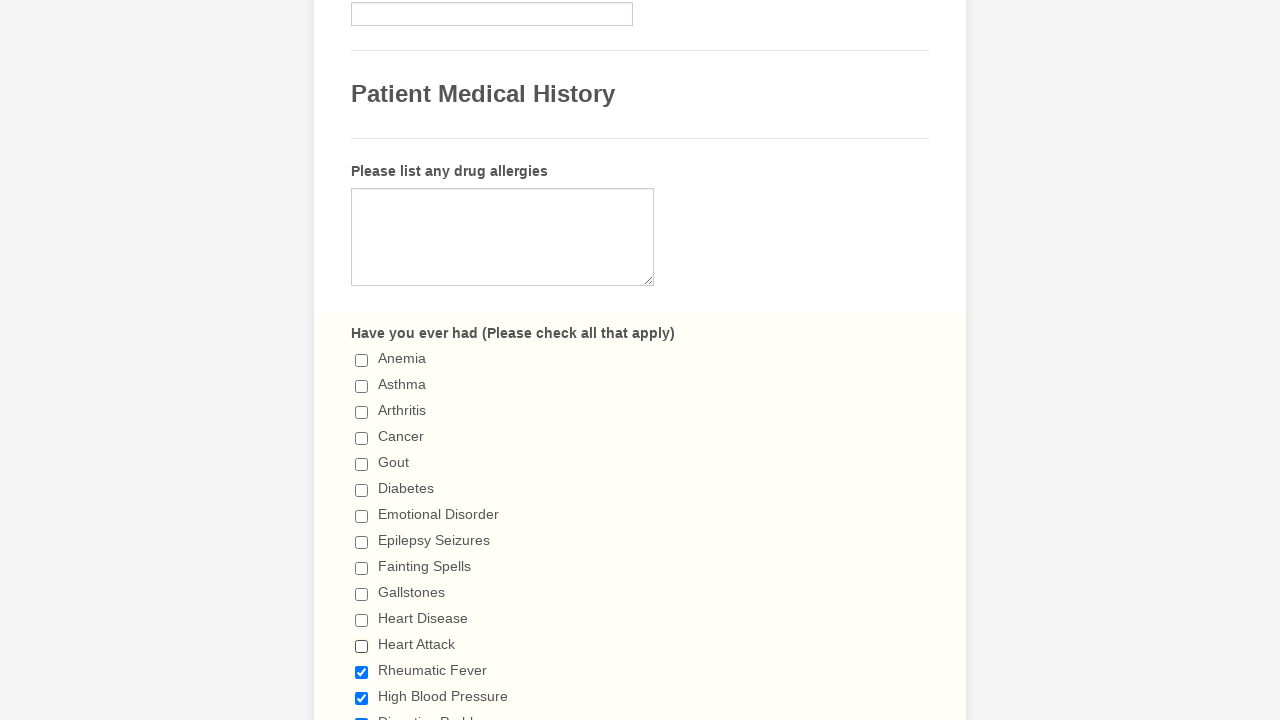

Deselected checkbox 13 at (362, 672) on xpath=//label[contains(text(),'Have you ever had')]/following-sibling::div//inpu
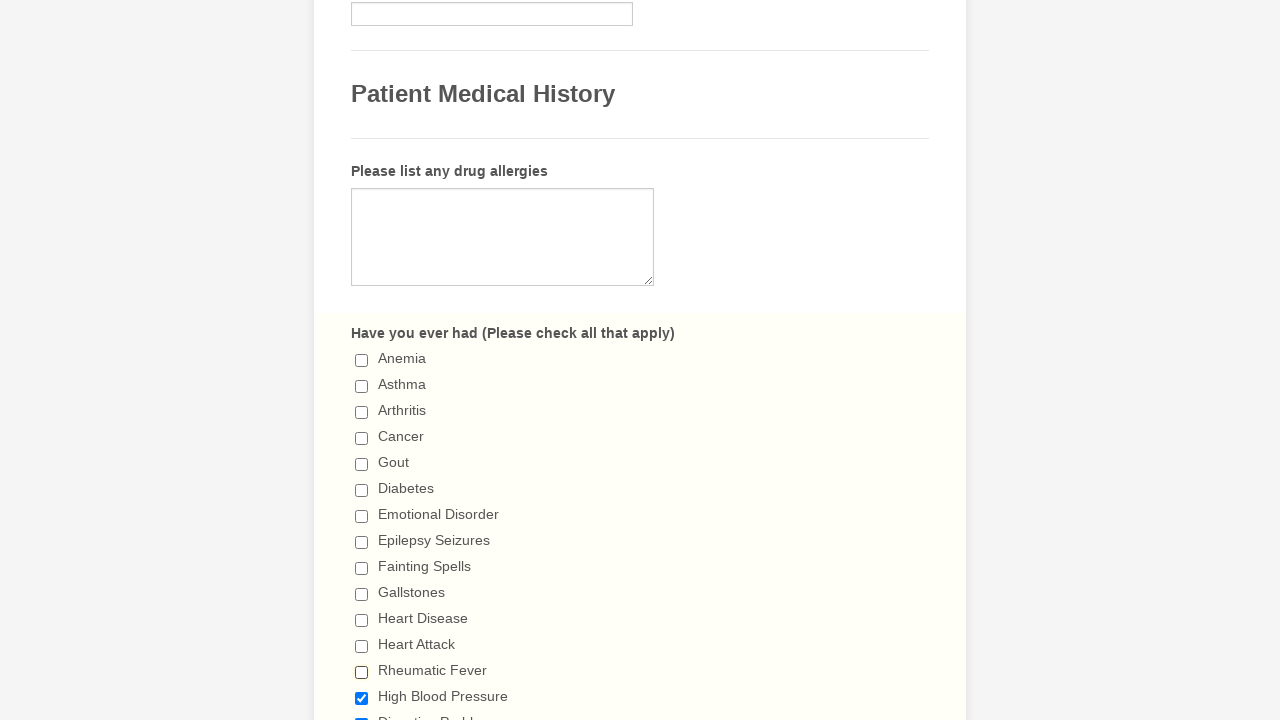

Deselected checkbox 14 at (362, 698) on xpath=//label[contains(text(),'Have you ever had')]/following-sibling::div//inpu
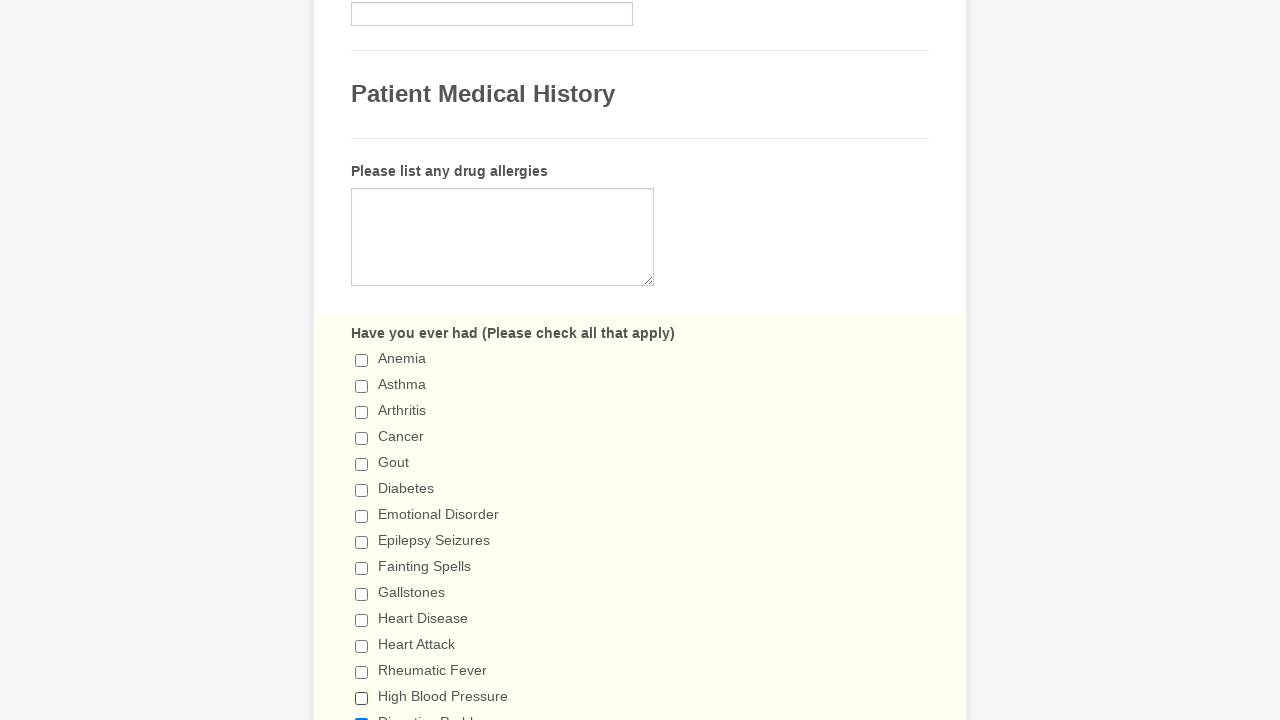

Deselected checkbox 15 at (362, 714) on xpath=//label[contains(text(),'Have you ever had')]/following-sibling::div//inpu
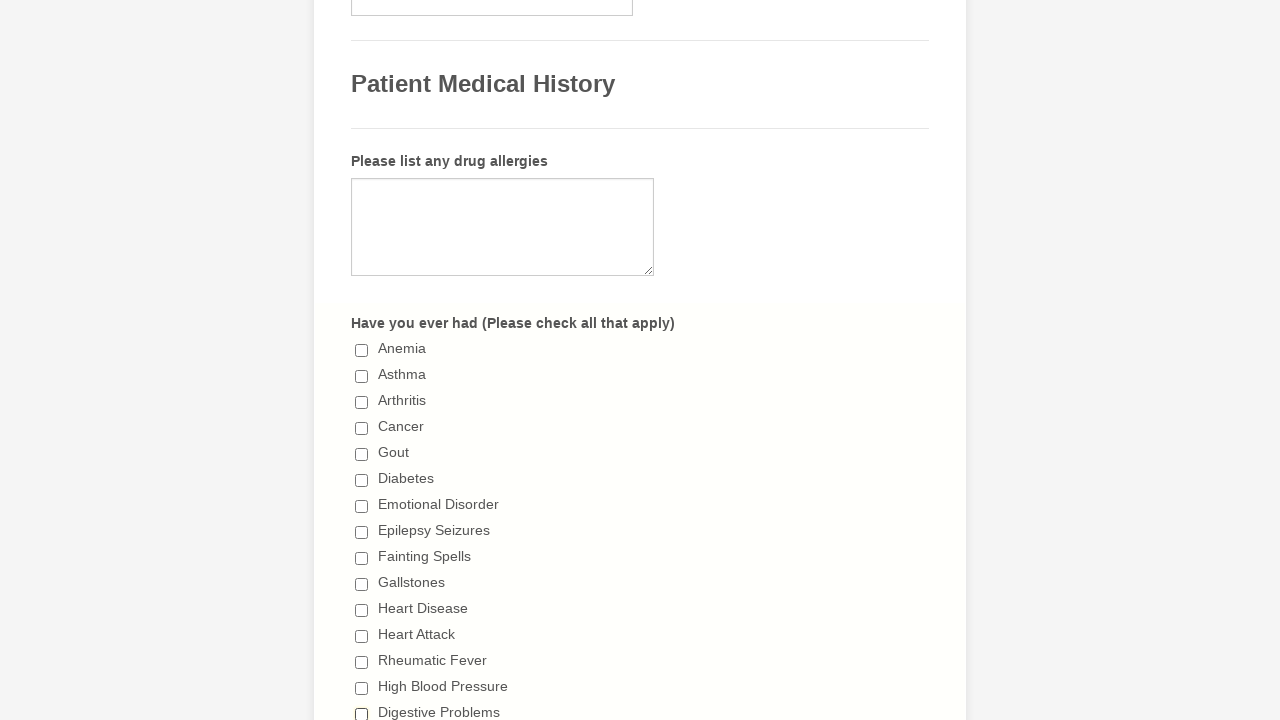

Deselected checkbox 16 at (362, 360) on xpath=//label[contains(text(),'Have you ever had')]/following-sibling::div//inpu
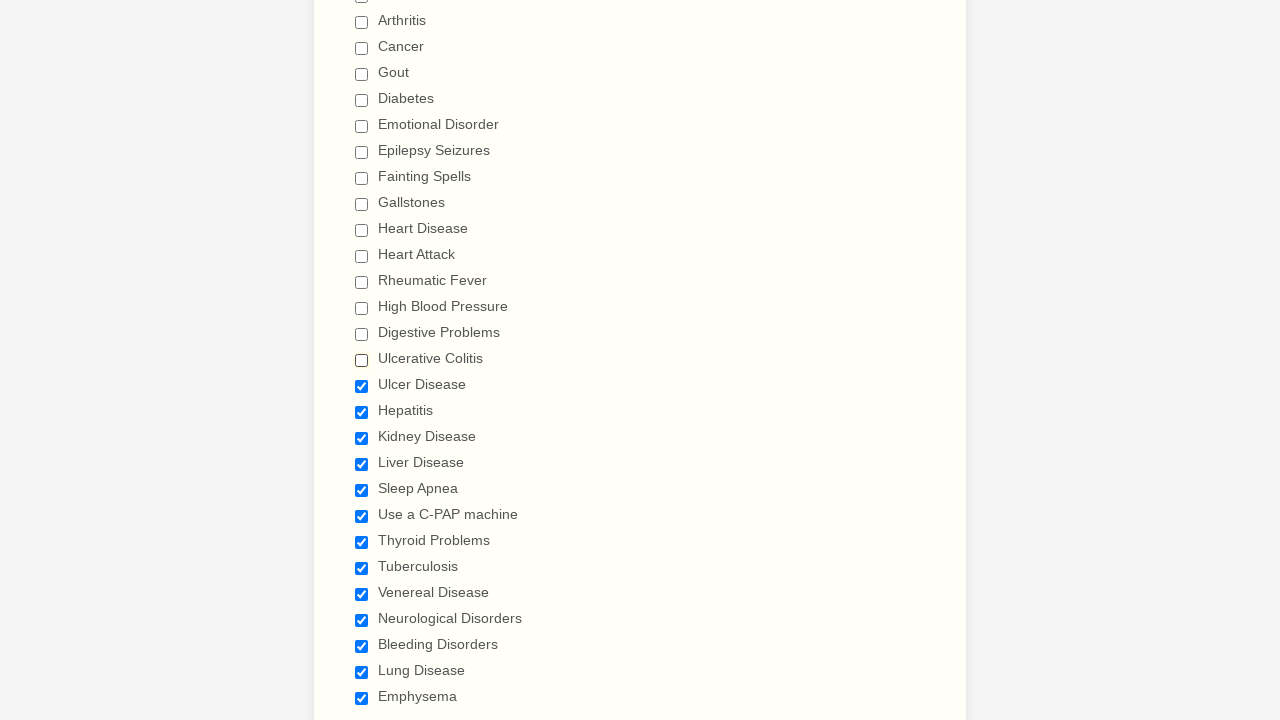

Deselected checkbox 17 at (362, 386) on xpath=//label[contains(text(),'Have you ever had')]/following-sibling::div//inpu
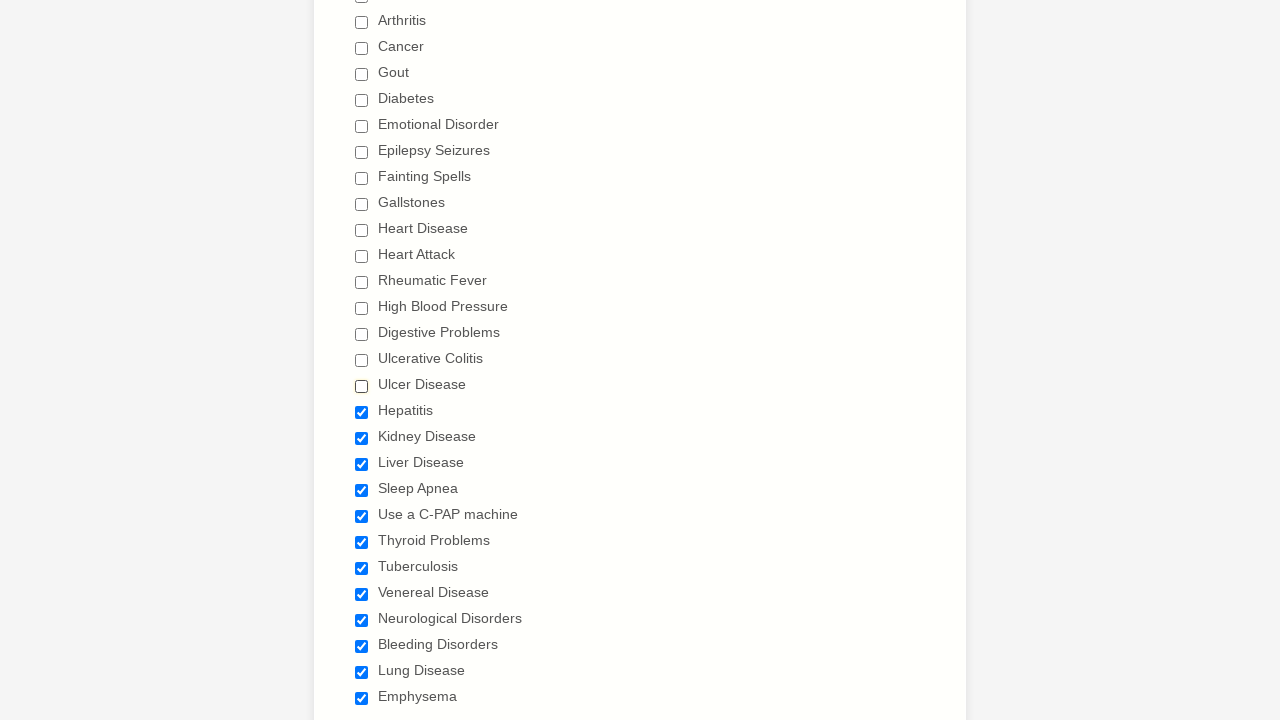

Deselected checkbox 18 at (362, 412) on xpath=//label[contains(text(),'Have you ever had')]/following-sibling::div//inpu
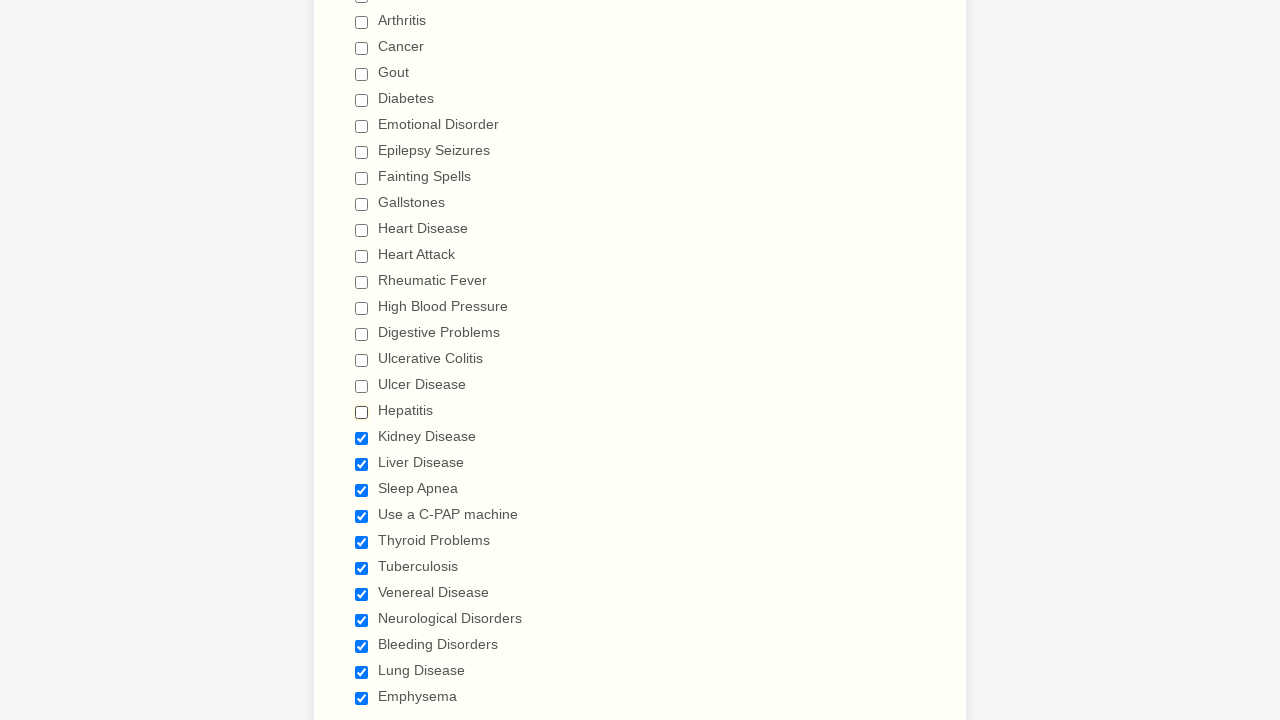

Deselected checkbox 19 at (362, 438) on xpath=//label[contains(text(),'Have you ever had')]/following-sibling::div//inpu
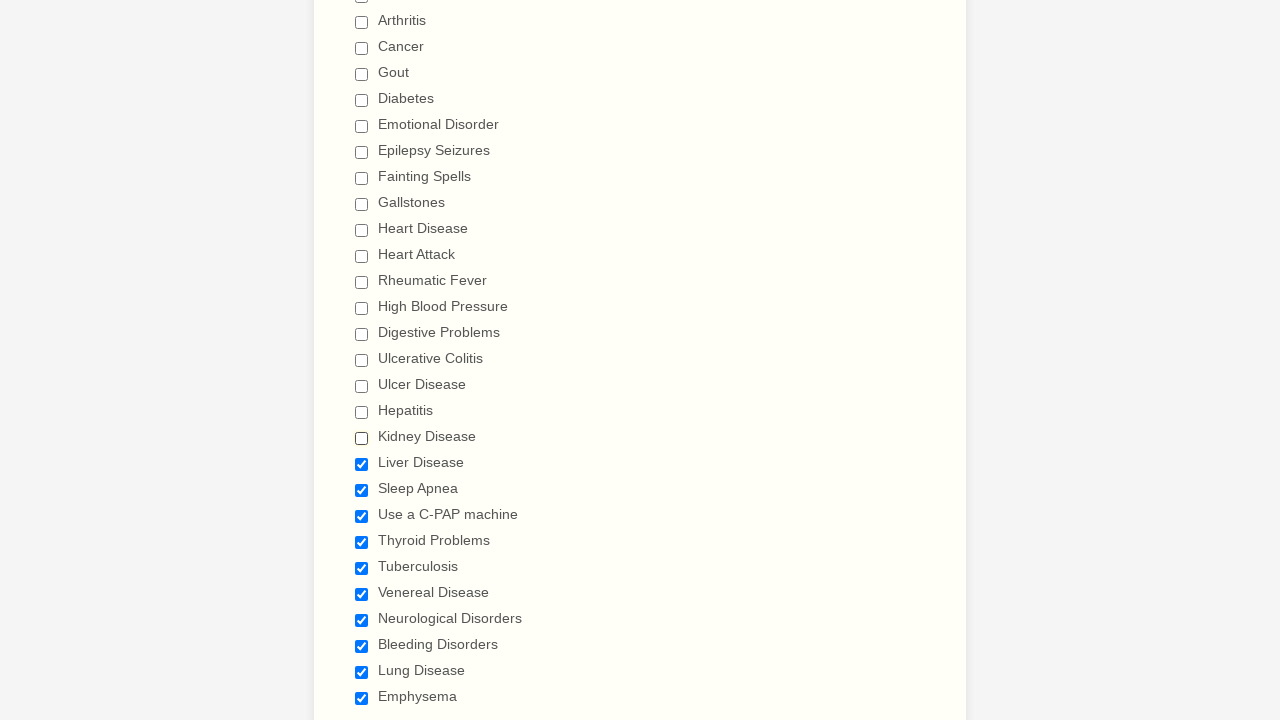

Deselected checkbox 20 at (362, 464) on xpath=//label[contains(text(),'Have you ever had')]/following-sibling::div//inpu
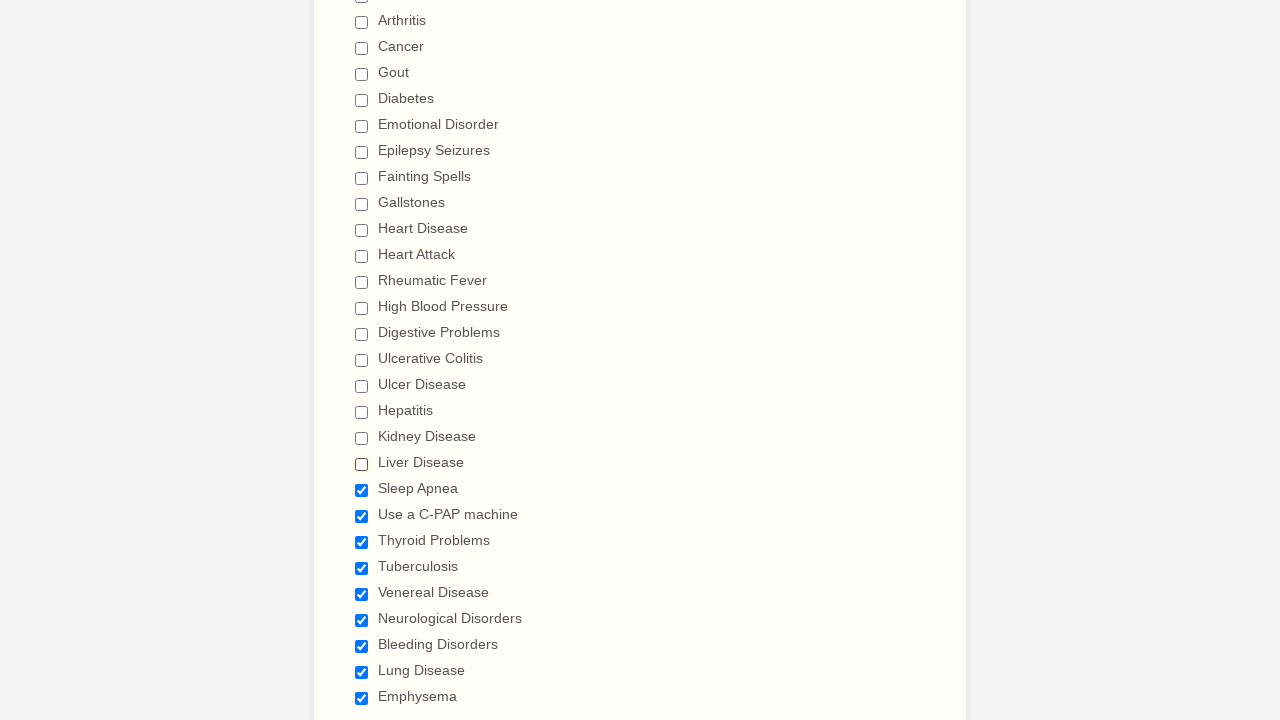

Deselected checkbox 21 at (362, 490) on xpath=//label[contains(text(),'Have you ever had')]/following-sibling::div//inpu
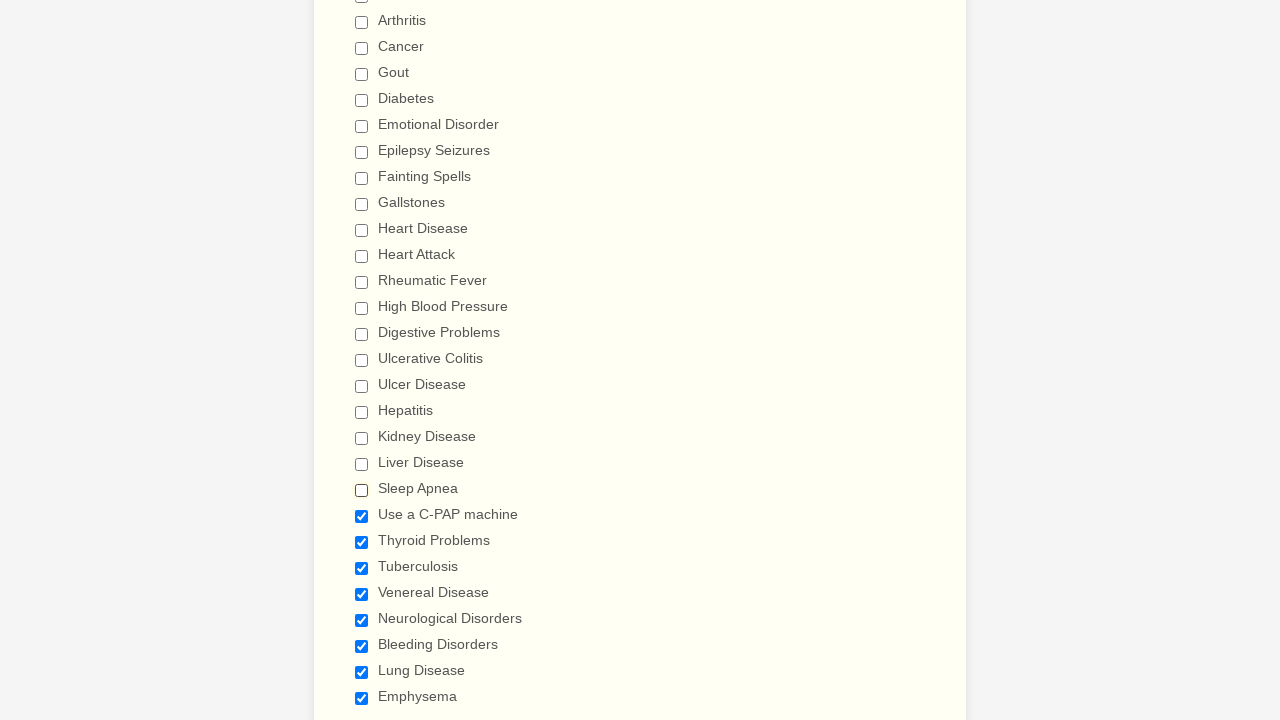

Deselected checkbox 22 at (362, 516) on xpath=//label[contains(text(),'Have you ever had')]/following-sibling::div//inpu
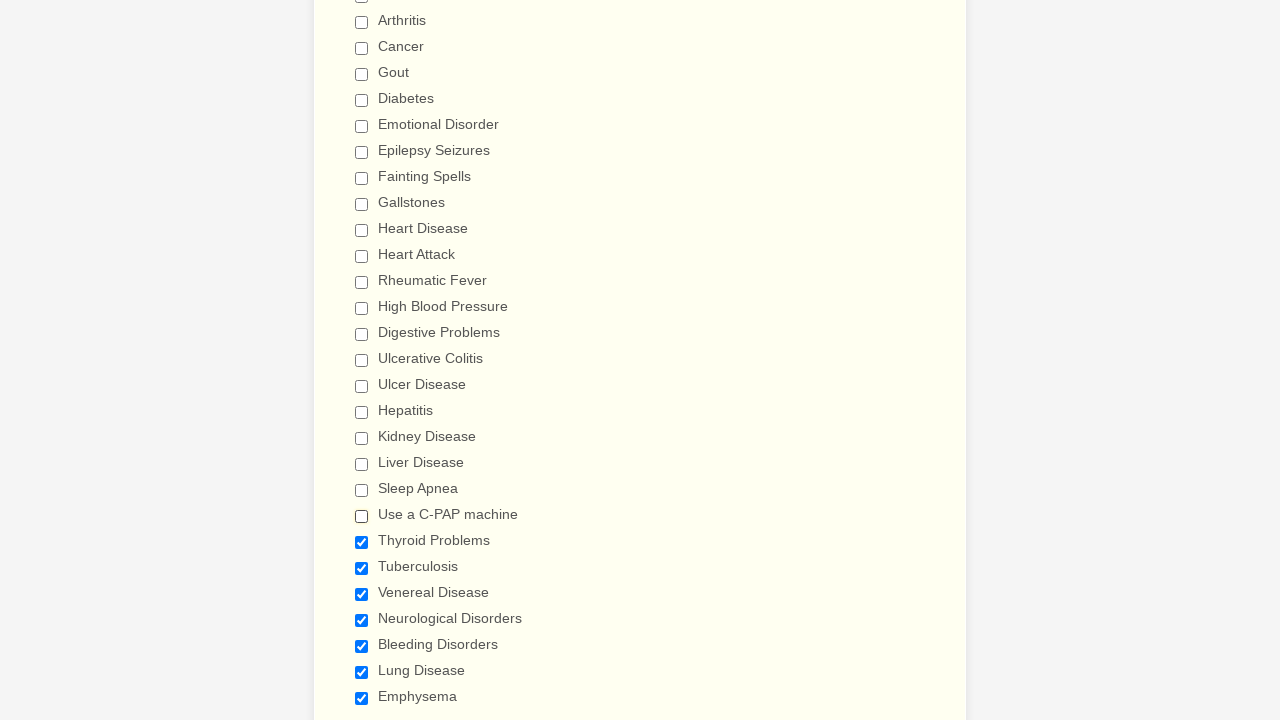

Deselected checkbox 23 at (362, 542) on xpath=//label[contains(text(),'Have you ever had')]/following-sibling::div//inpu
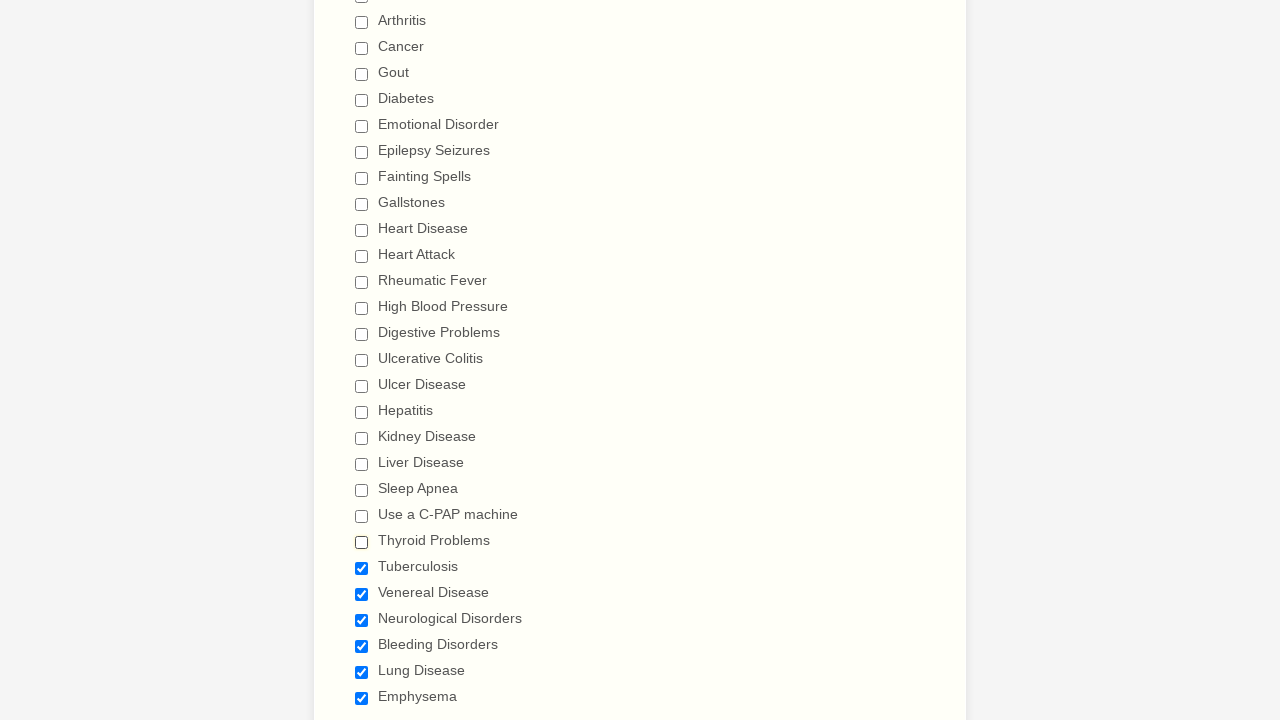

Deselected checkbox 24 at (362, 568) on xpath=//label[contains(text(),'Have you ever had')]/following-sibling::div//inpu
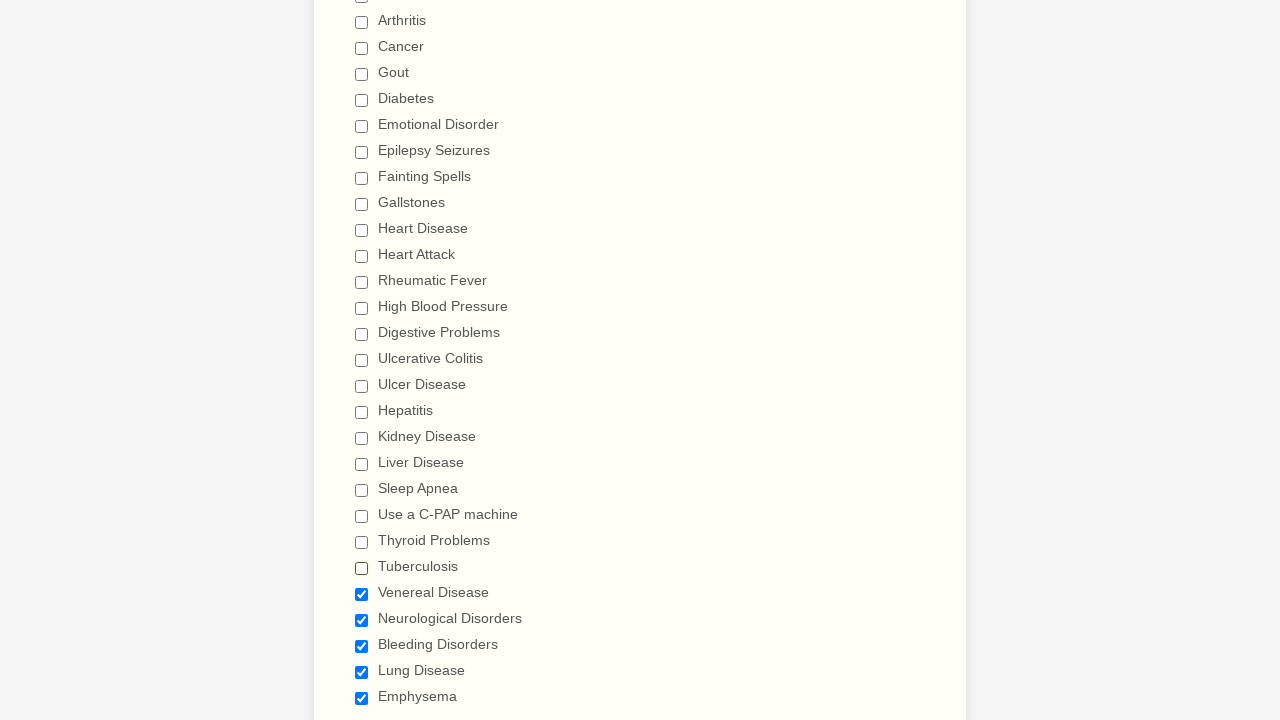

Deselected checkbox 25 at (362, 594) on xpath=//label[contains(text(),'Have you ever had')]/following-sibling::div//inpu
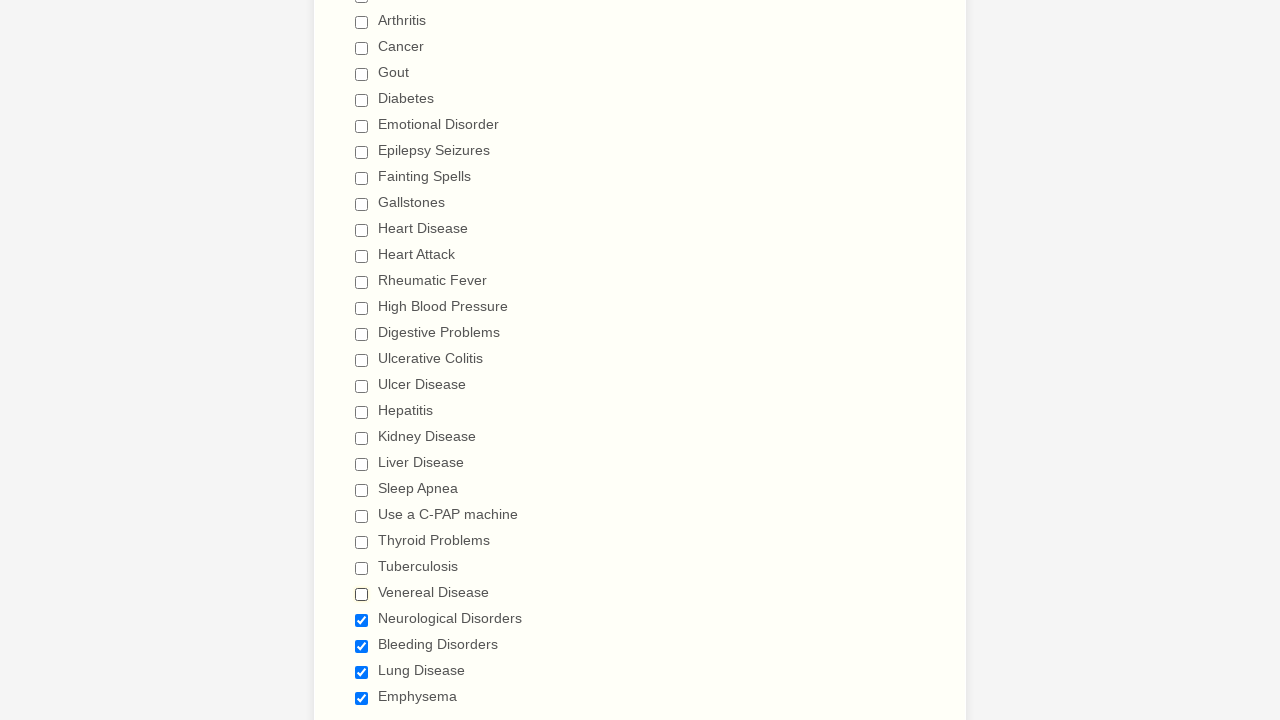

Deselected checkbox 26 at (362, 620) on xpath=//label[contains(text(),'Have you ever had')]/following-sibling::div//inpu
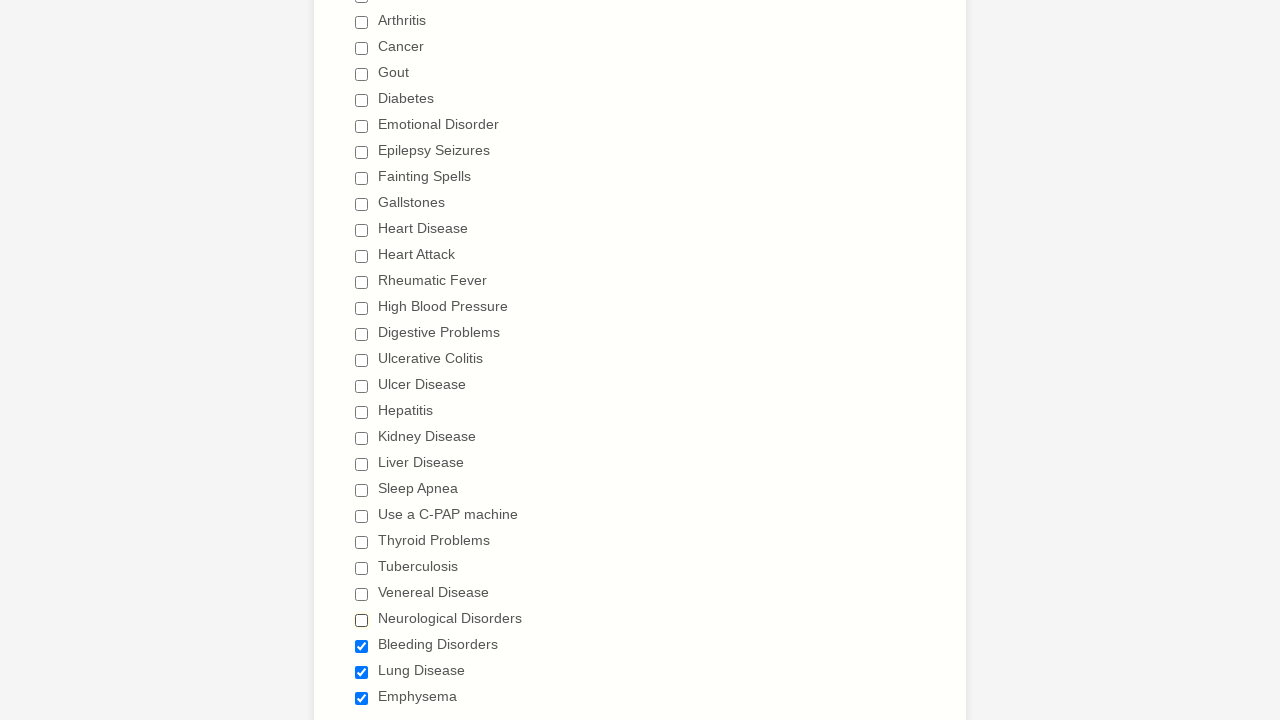

Deselected checkbox 27 at (362, 646) on xpath=//label[contains(text(),'Have you ever had')]/following-sibling::div//inpu
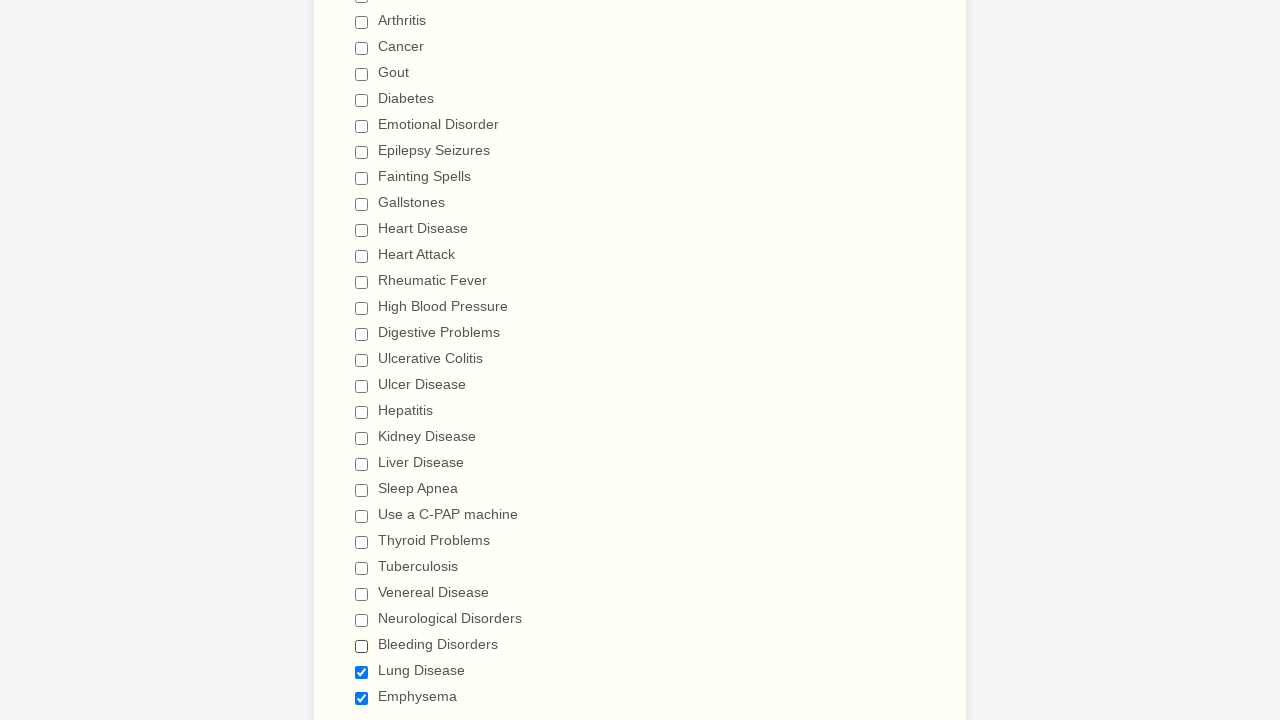

Deselected checkbox 28 at (362, 672) on xpath=//label[contains(text(),'Have you ever had')]/following-sibling::div//inpu
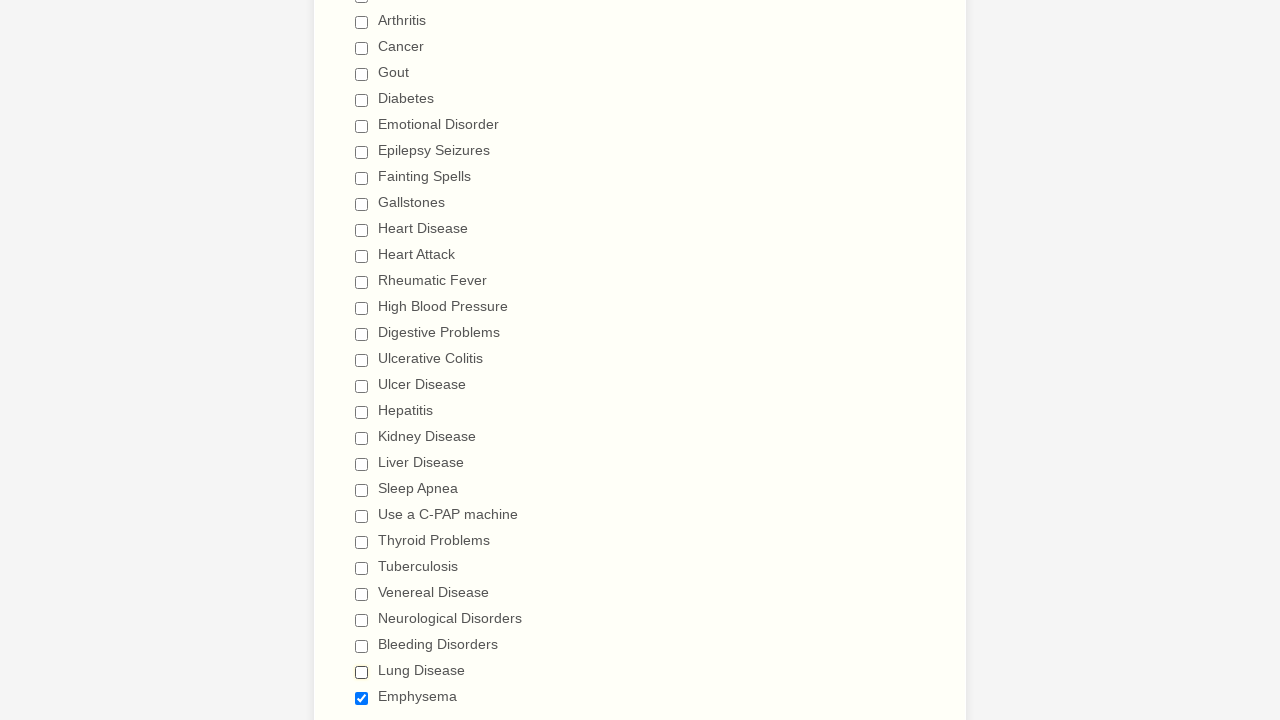

Deselected checkbox 29 at (362, 698) on xpath=//label[contains(text(),'Have you ever had')]/following-sibling::div//inpu
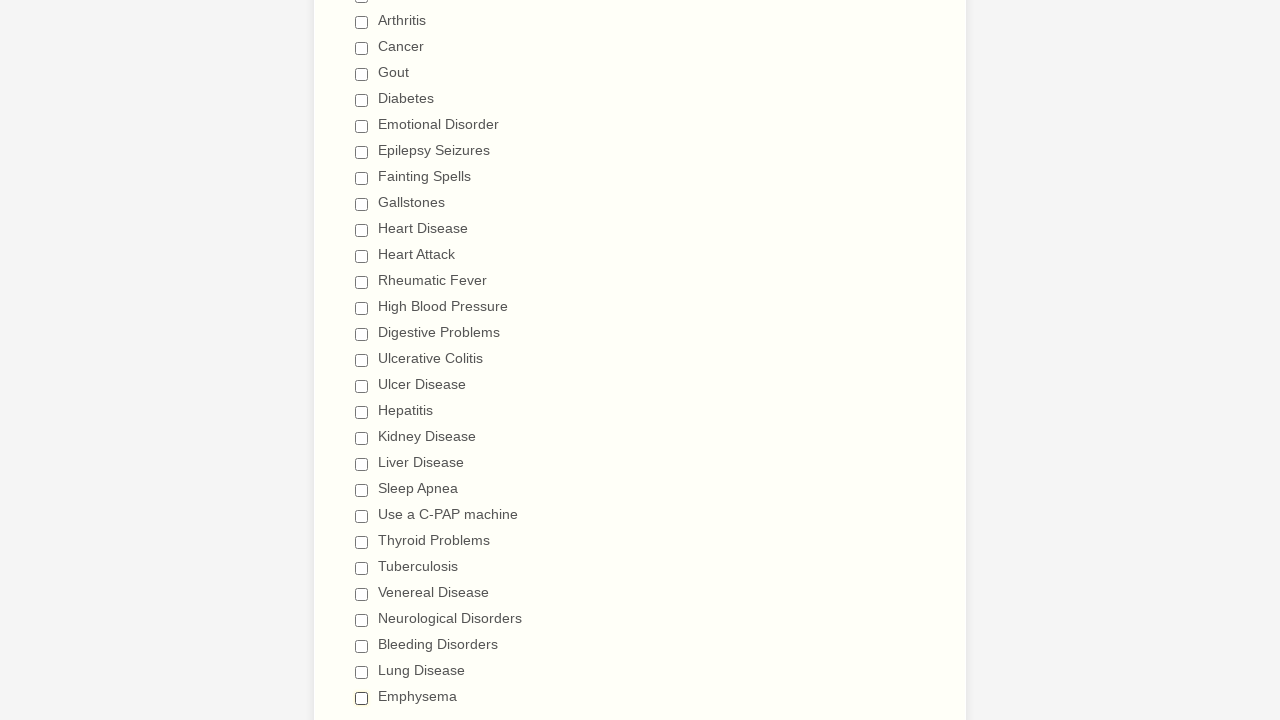

Located the 'Heart Attack' checkbox
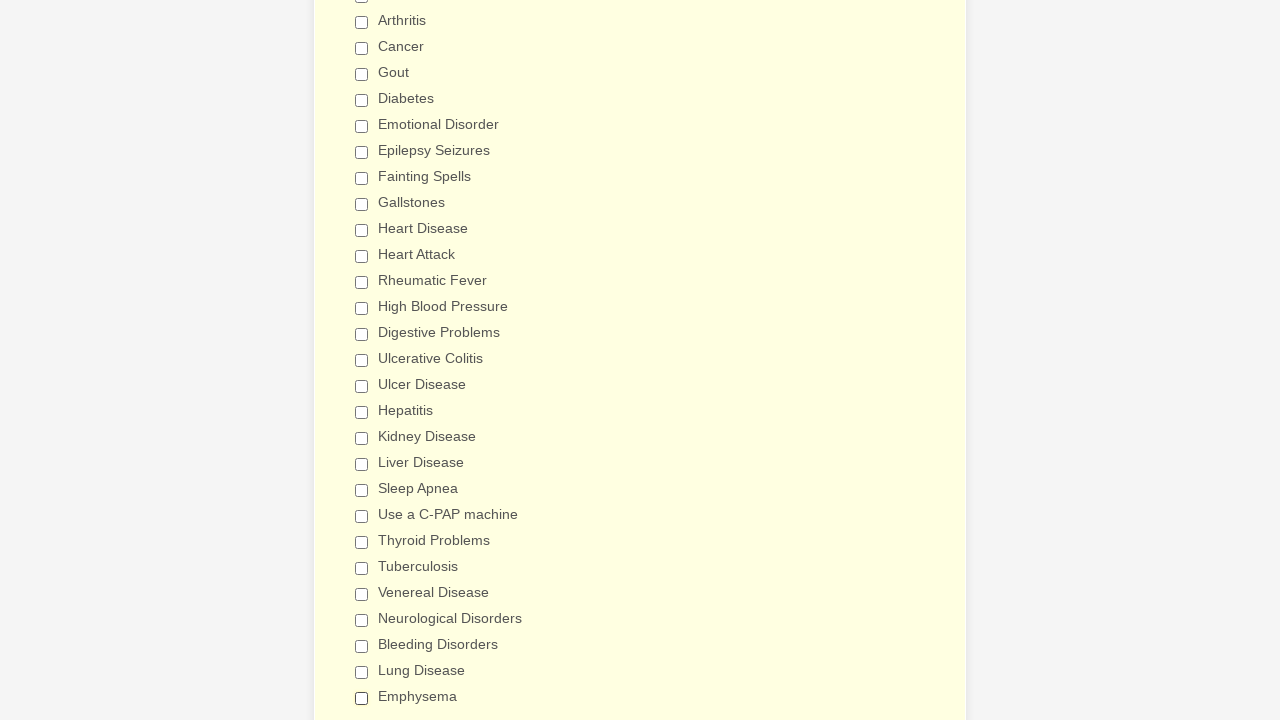

Selected the 'Heart Attack' checkbox at (362, 256) on xpath=//label[text()=' Heart Attack ']/preceding-sibling::input
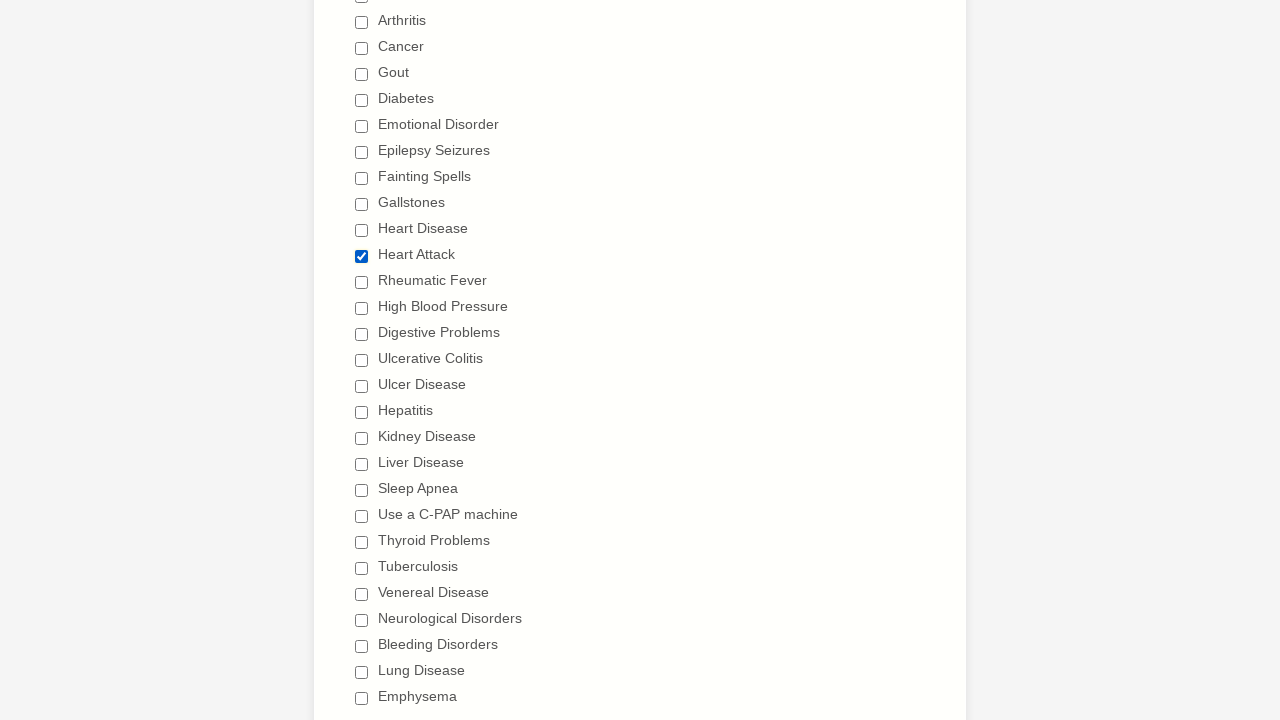

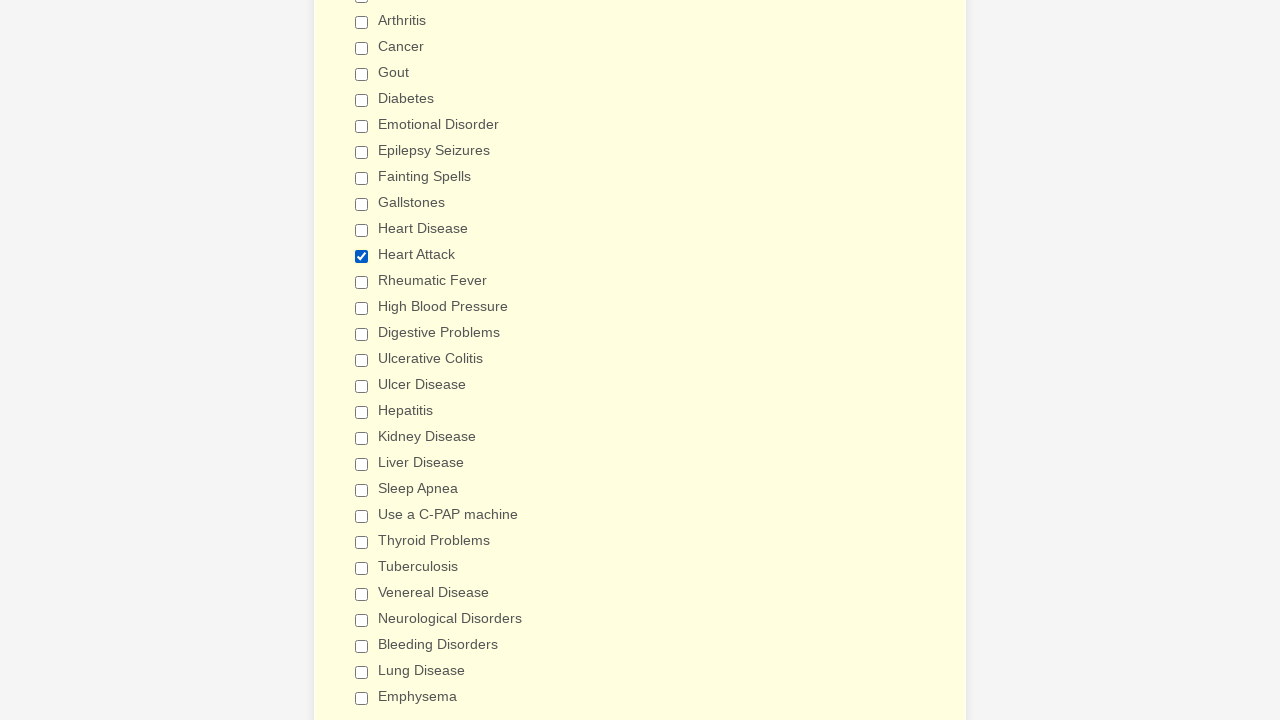